Comprehensive test of a demo page that verifies page title, interacts with text inputs, hover dropdowns, buttons, sliders, select options, iFrames, radio buttons, checkboxes, and link text navigation.

Starting URL: https://seleniumbase.io/demo_page

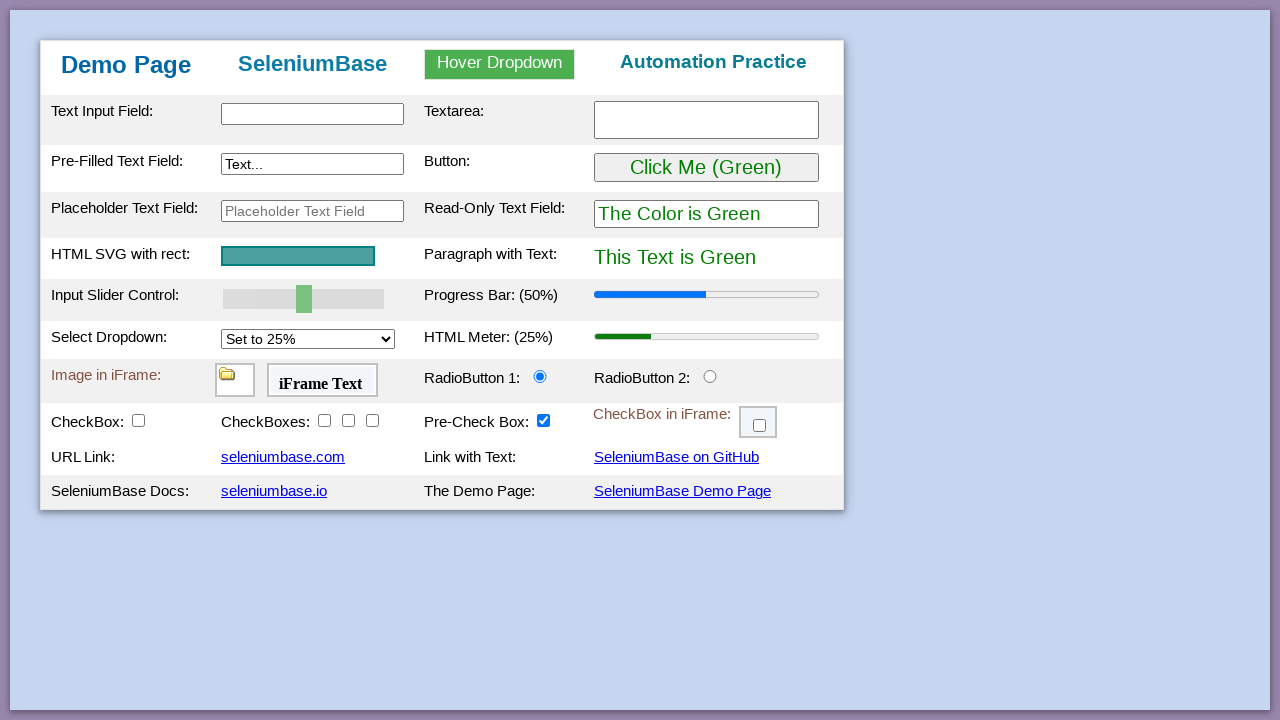

Verified page title is 'Web Testing Page'
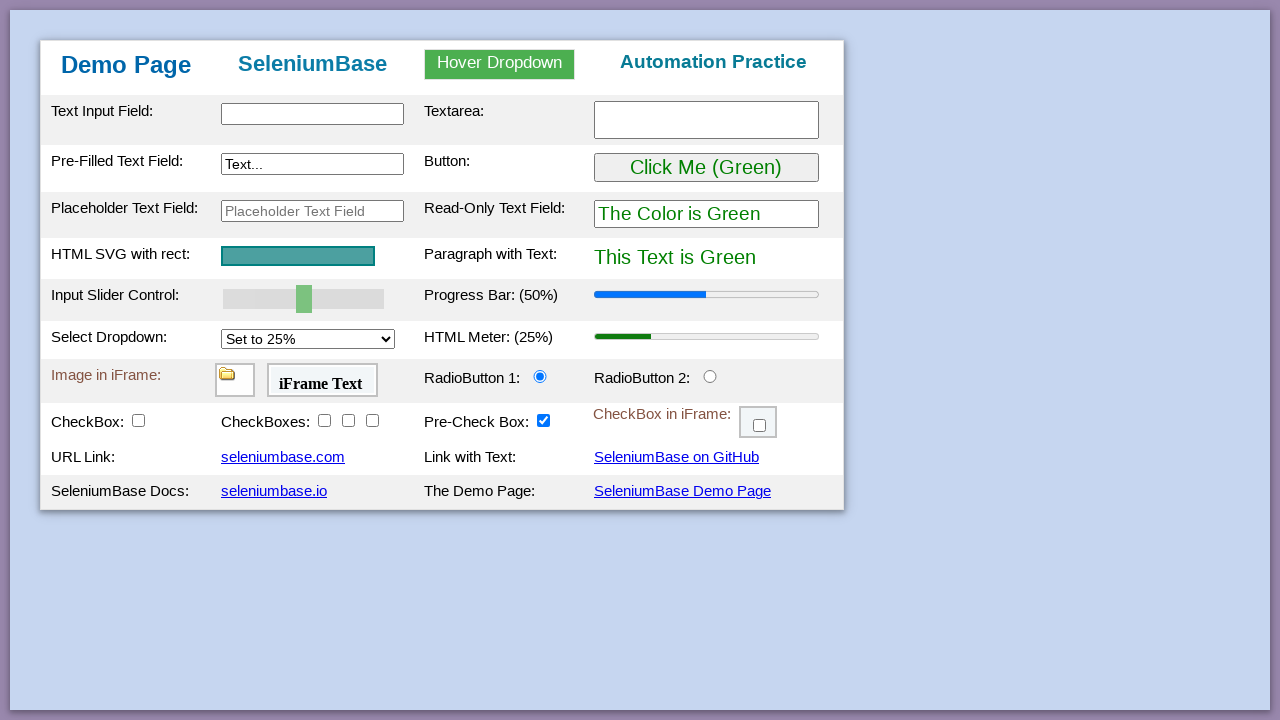

Table body element (tbody#tbodyId) is visible
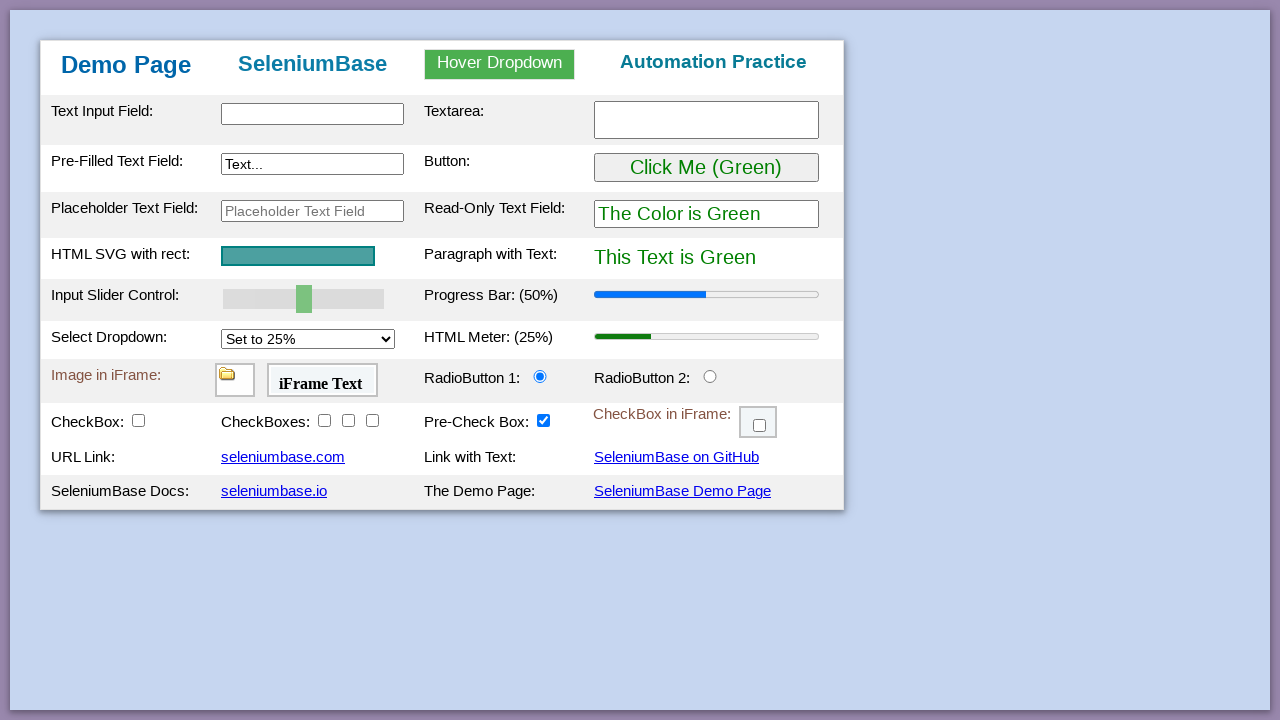

Verified 'Demo Page' text in h1 heading
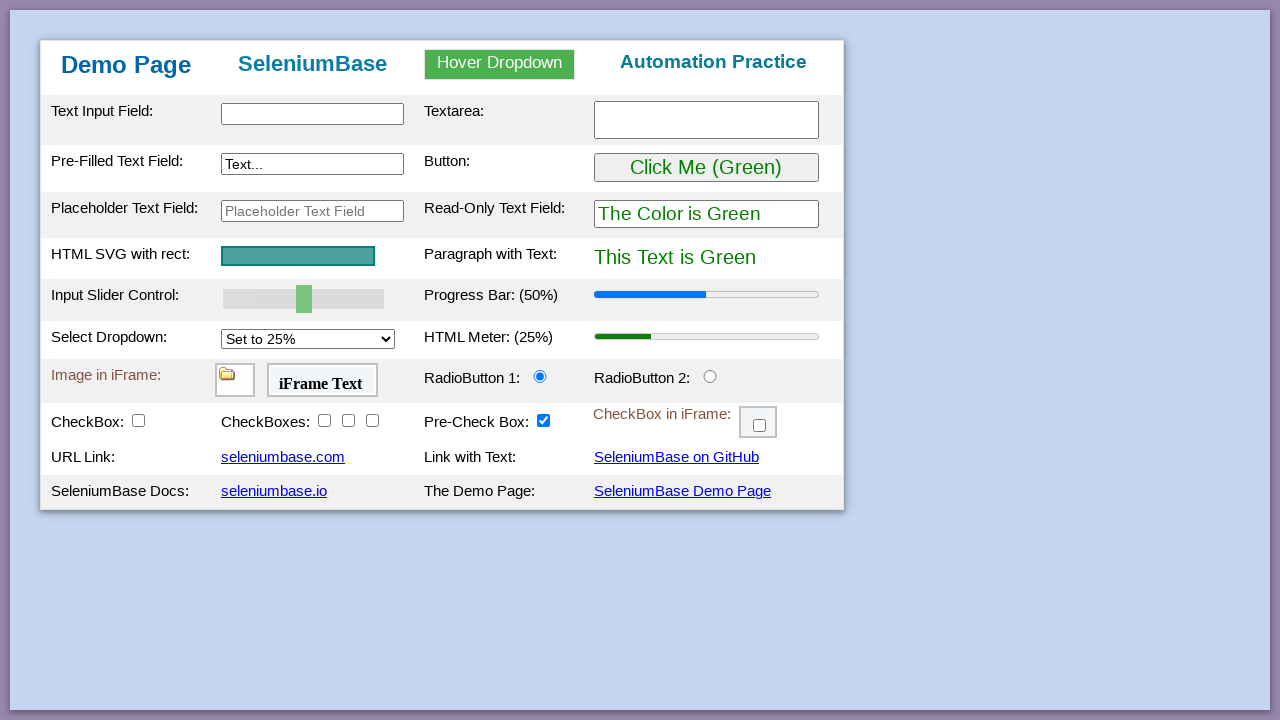

Filled text input with 'This is Automated' on #myTextInput
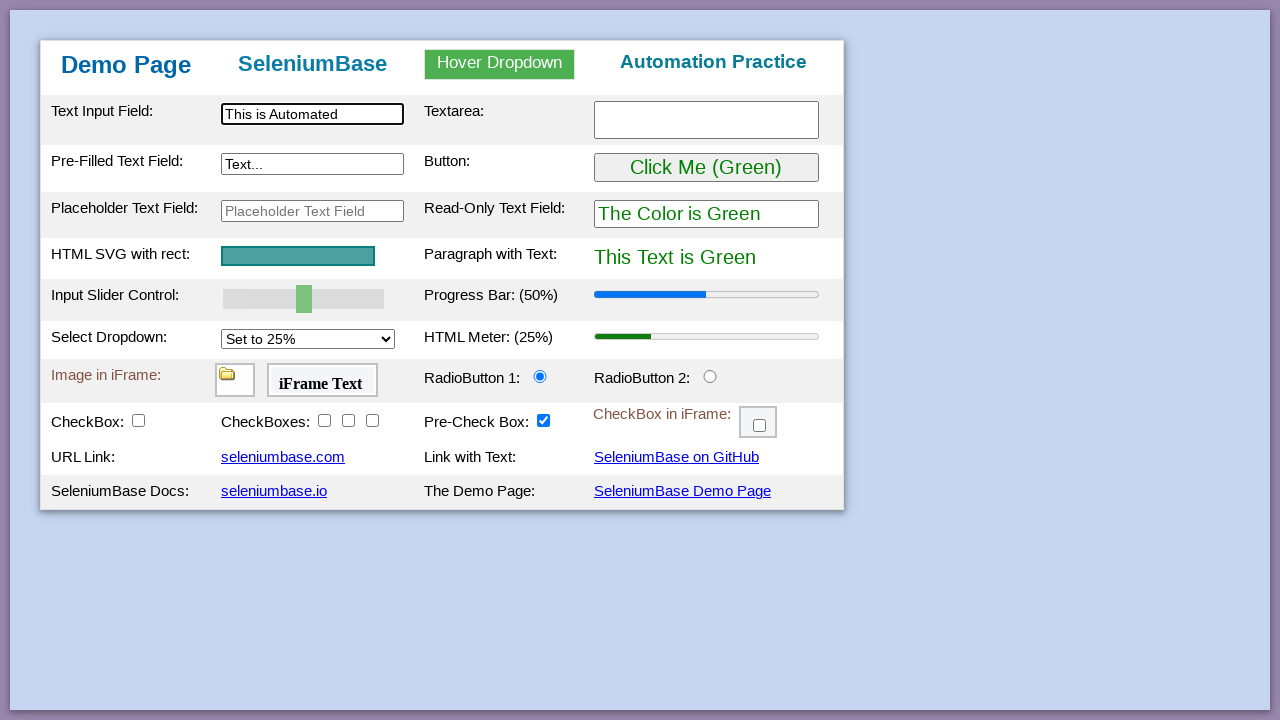

Filled textarea with 'Testing Time!' on textarea.area1
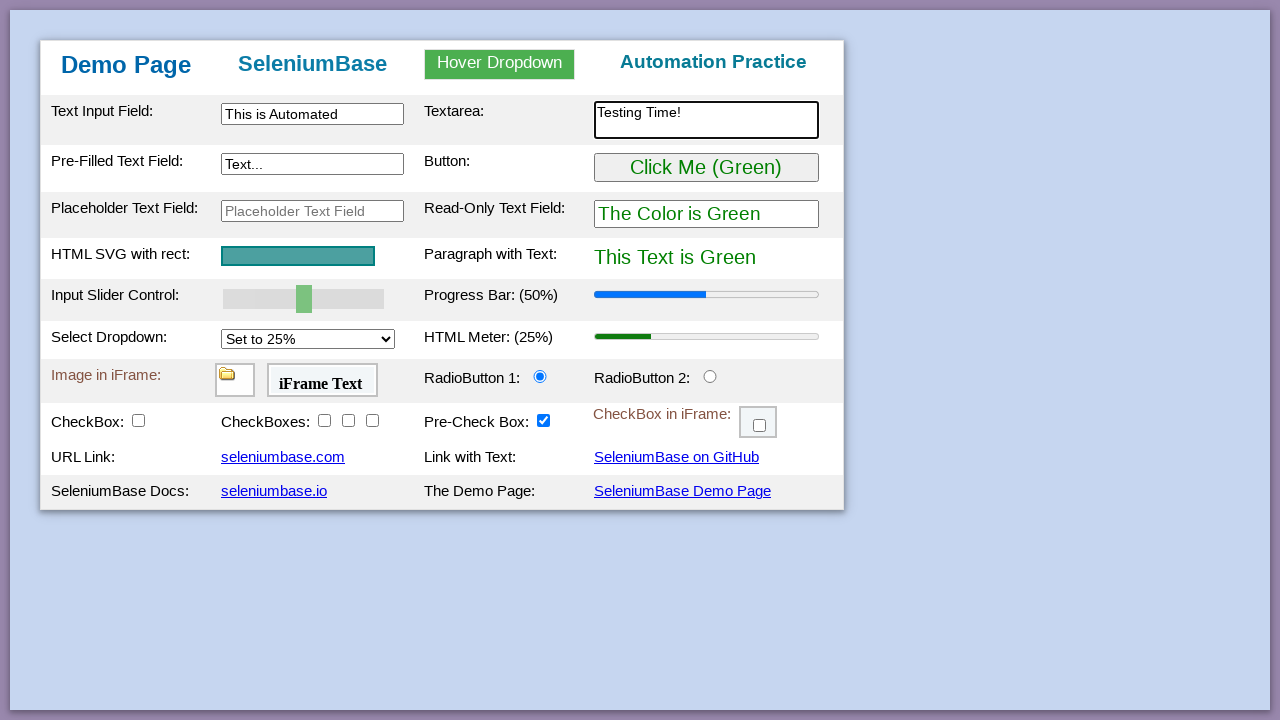

Filled preText2 field with 'Typing Text!' on [name="preText2"]
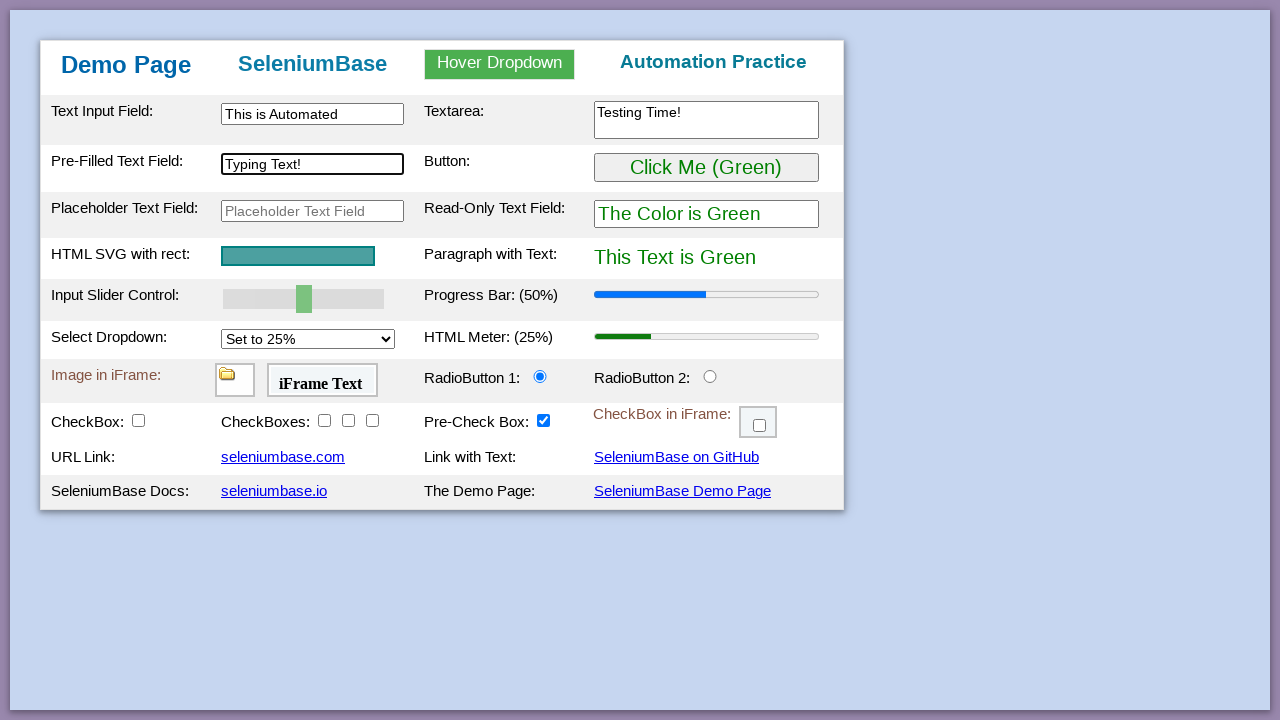

Verified initial h3 text contains 'Automation Practice'
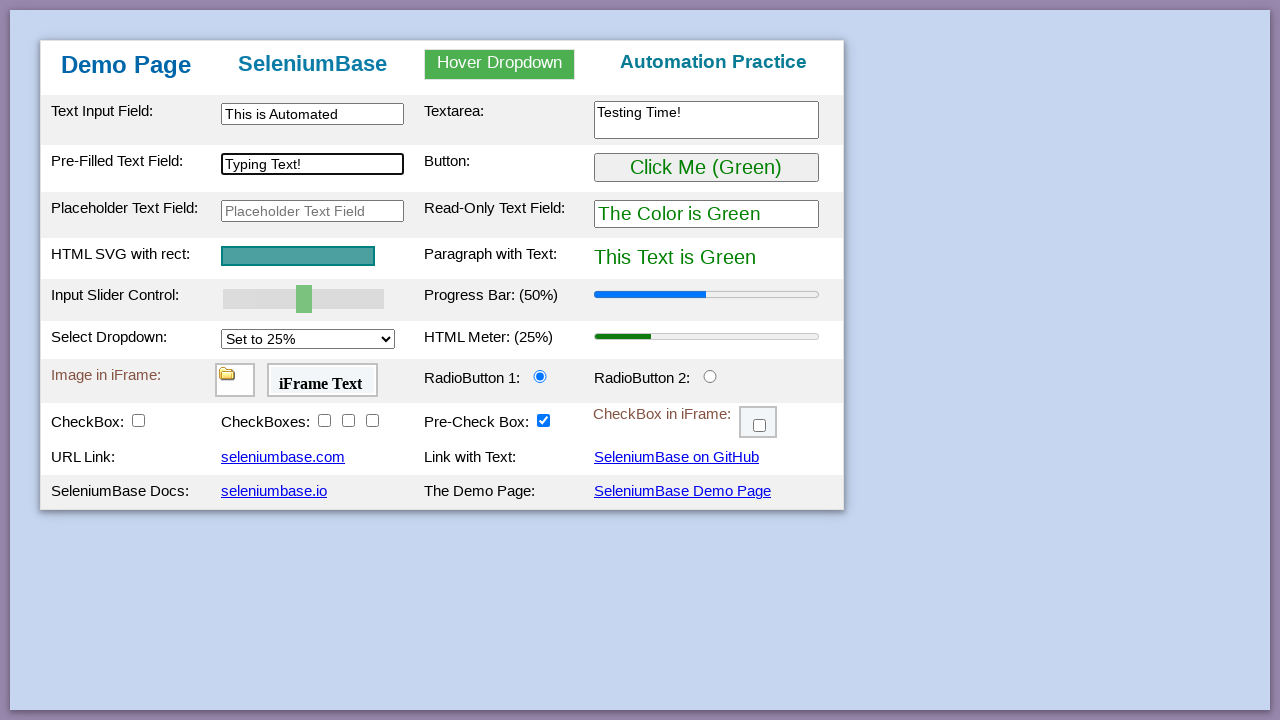

Hovered over dropdown menu at (500, 64) on #myDropdown
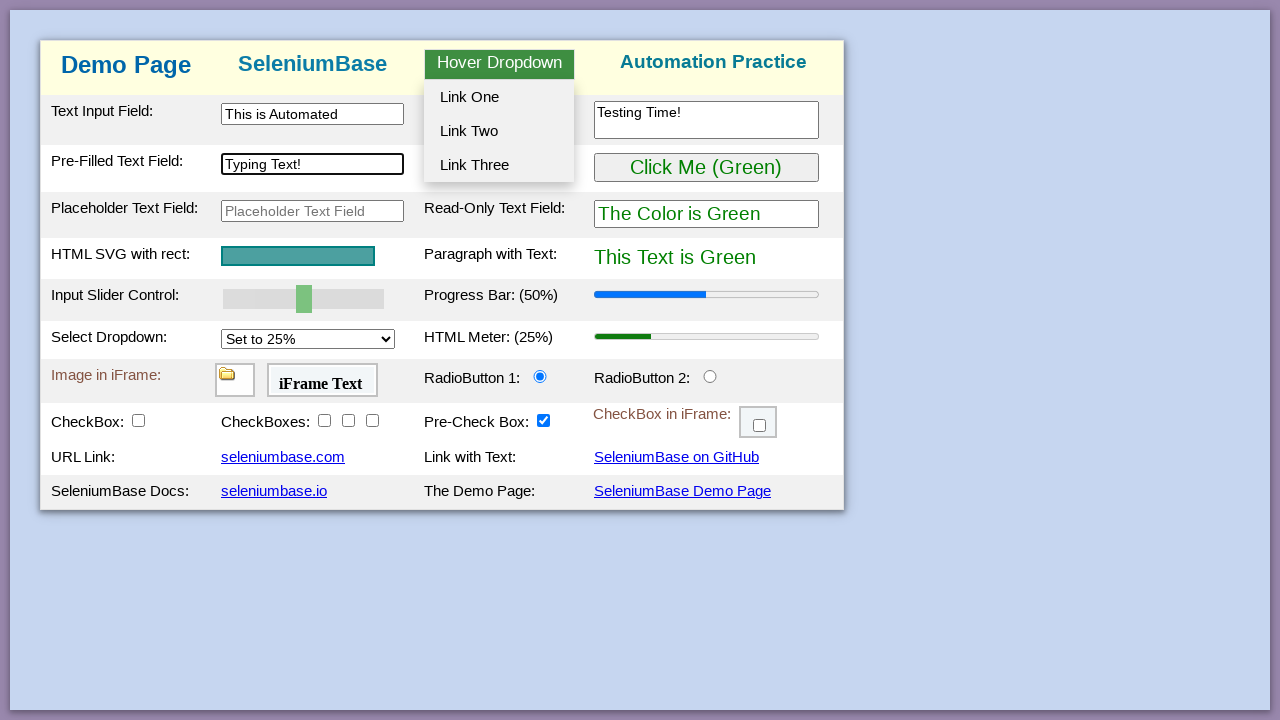

Clicked dropdown option 2 at (499, 131) on #dropOption2
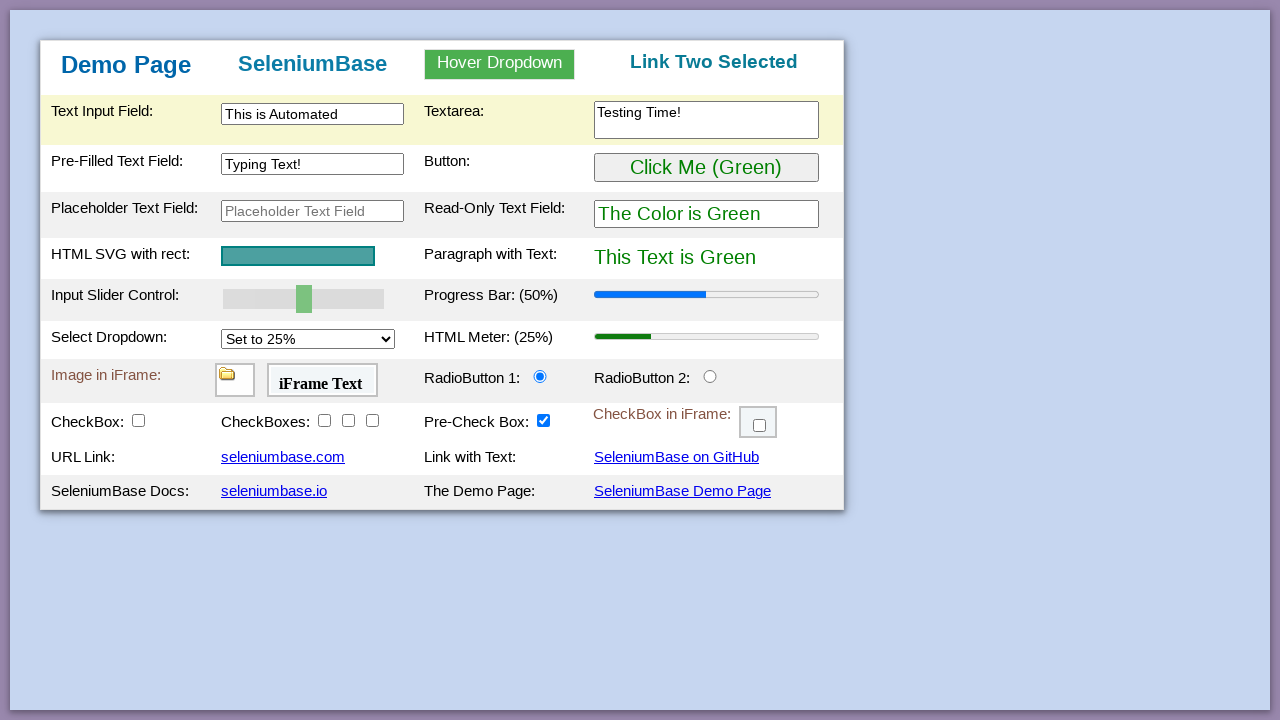

Verified h3 text changed to 'Link Two Selected' after dropdown click
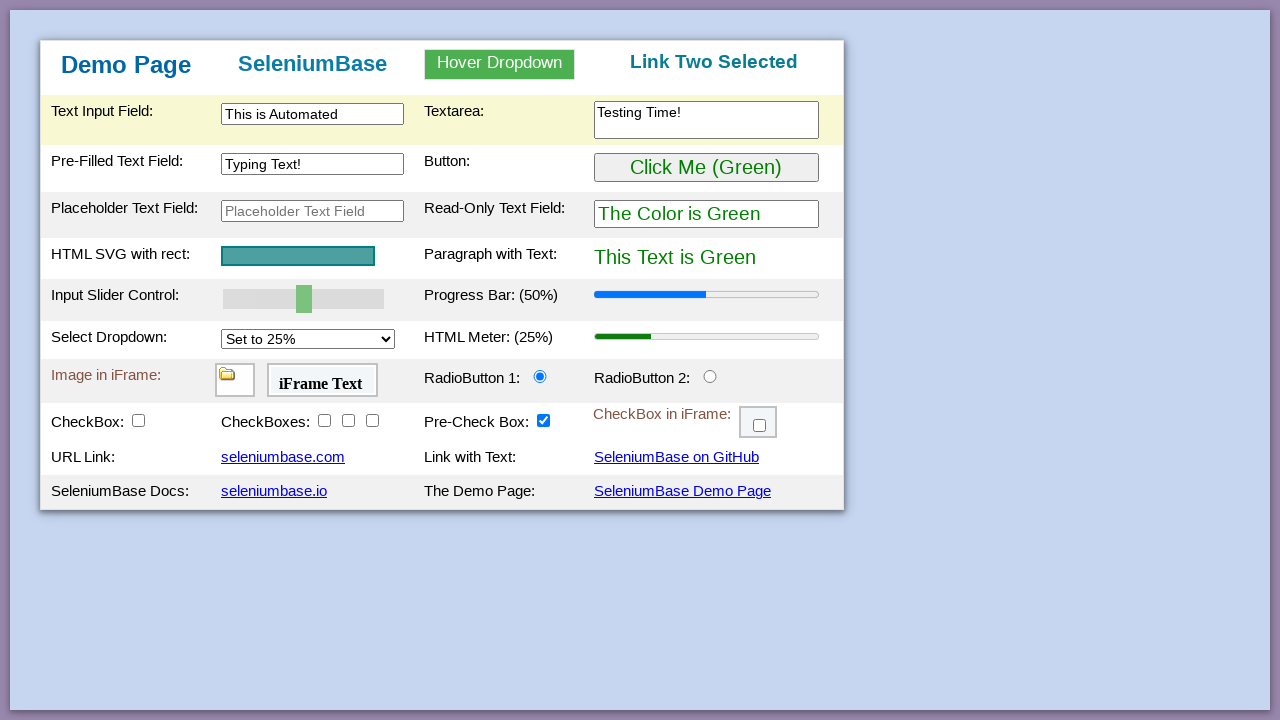

Verified initial paragraph text is 'This Text is Green'
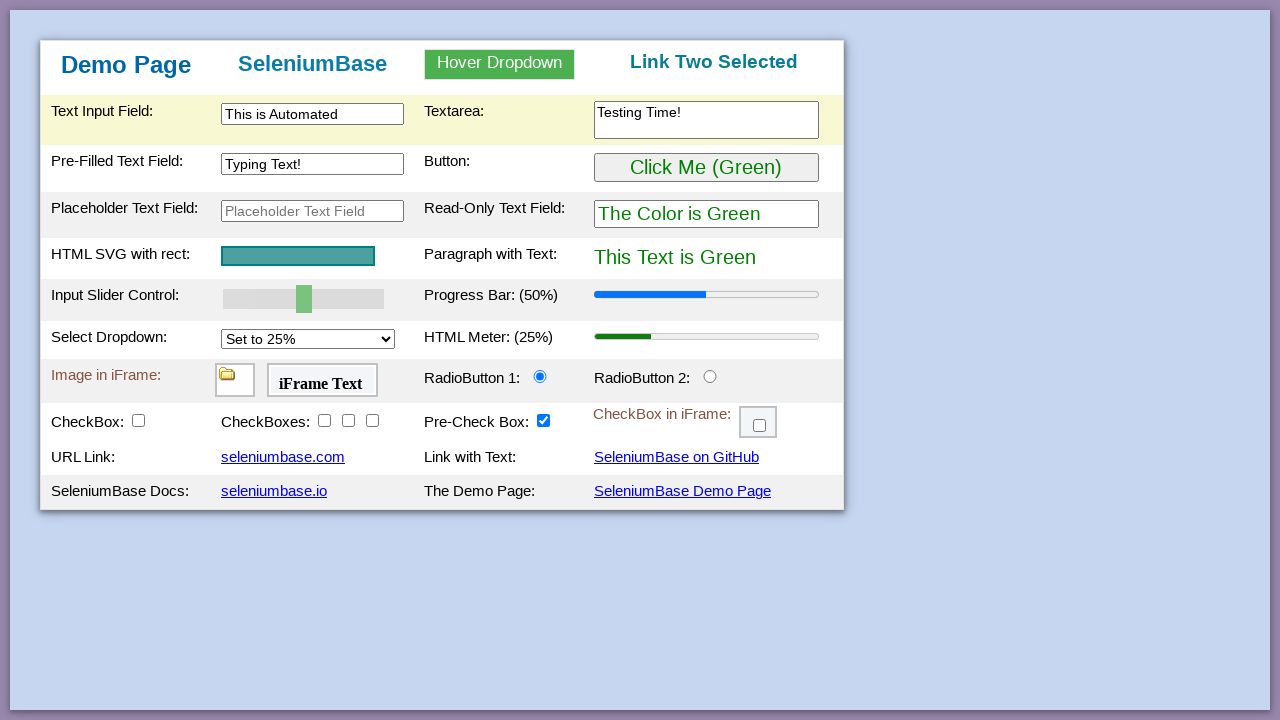

Clicked button to change paragraph text color at (706, 168) on #myButton
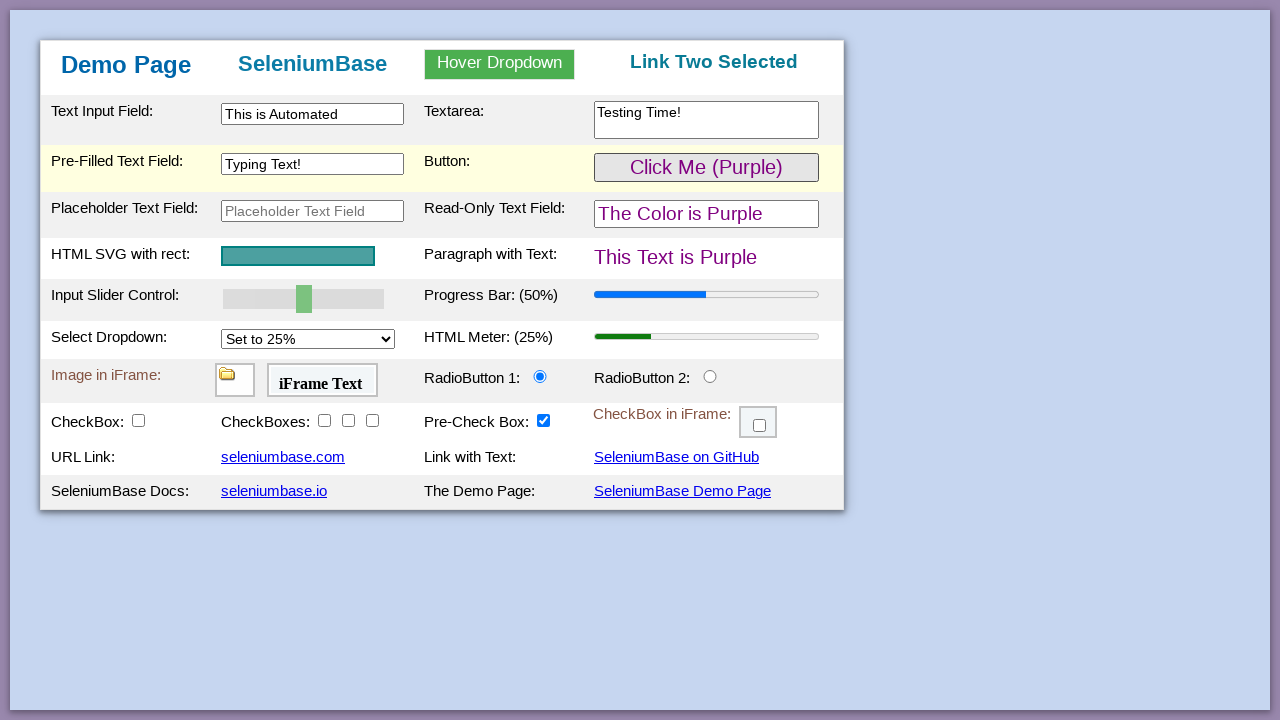

Verified paragraph text changed to 'This Text is Purple' after button click
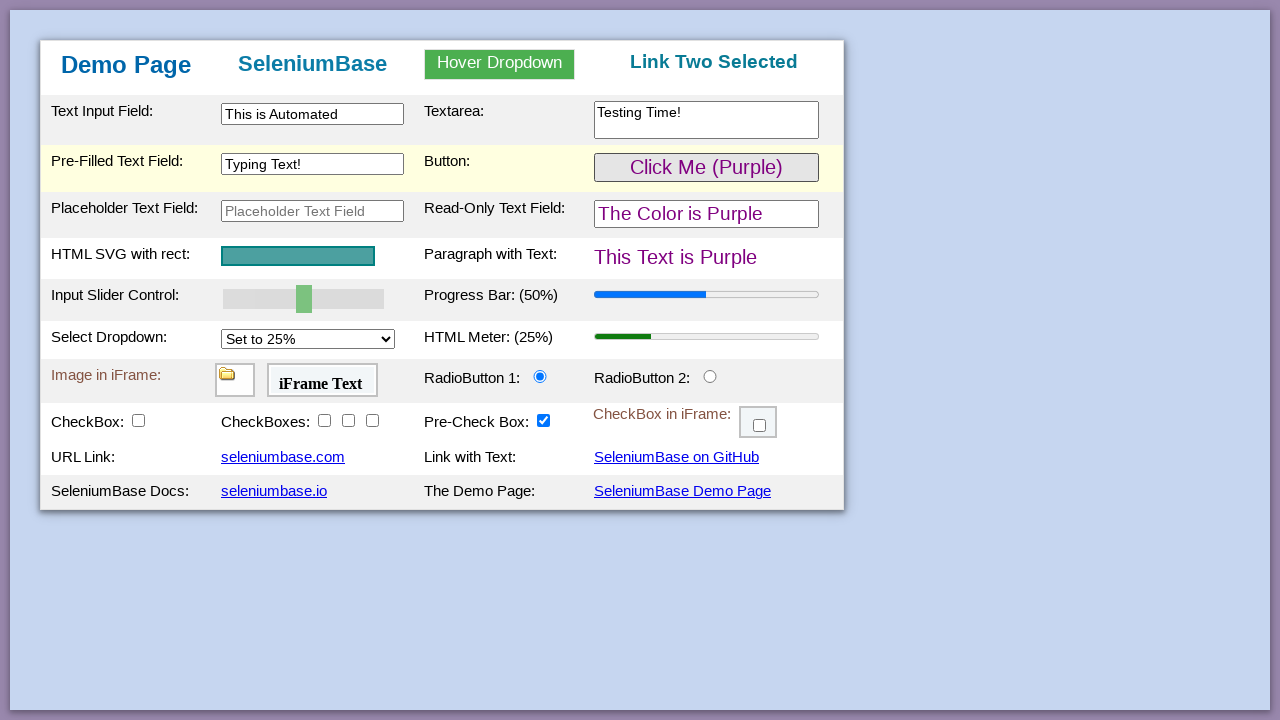

SVG element (svg[name='svgName']) is visible
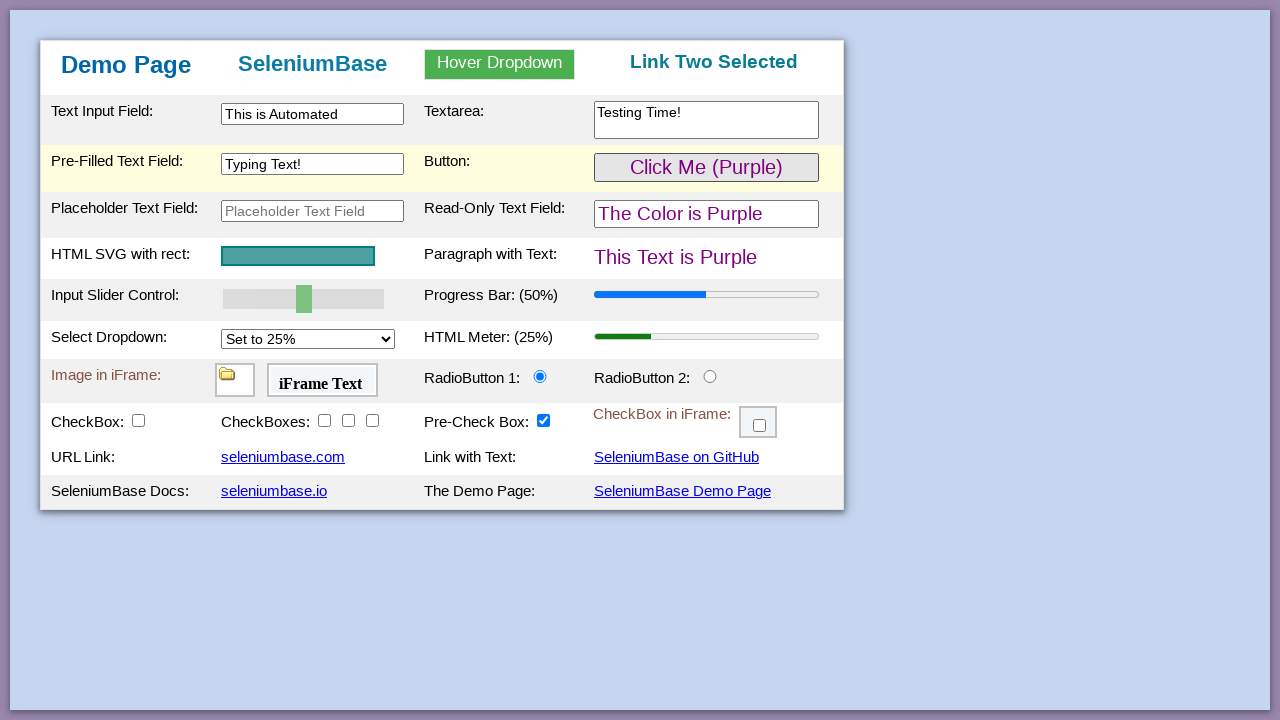

Progress bar initially shows 50% value
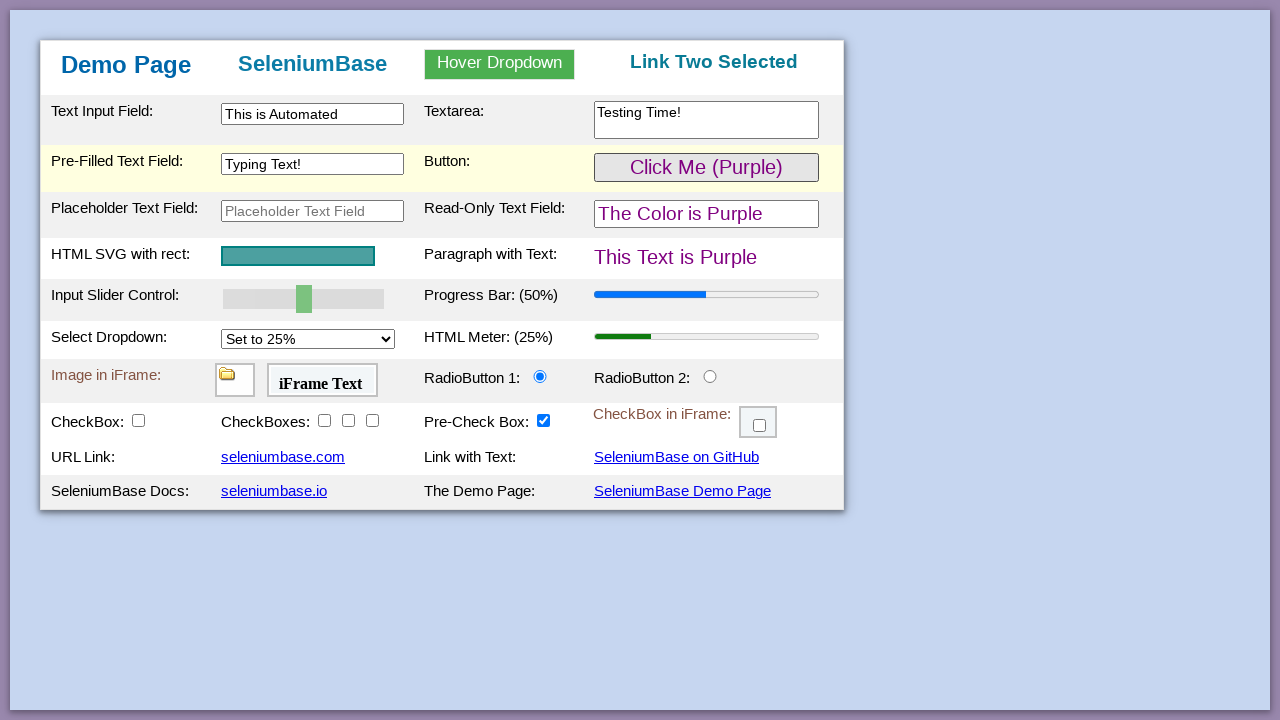

Pressed ArrowRight 5 times on slider to increase progress on #myslider
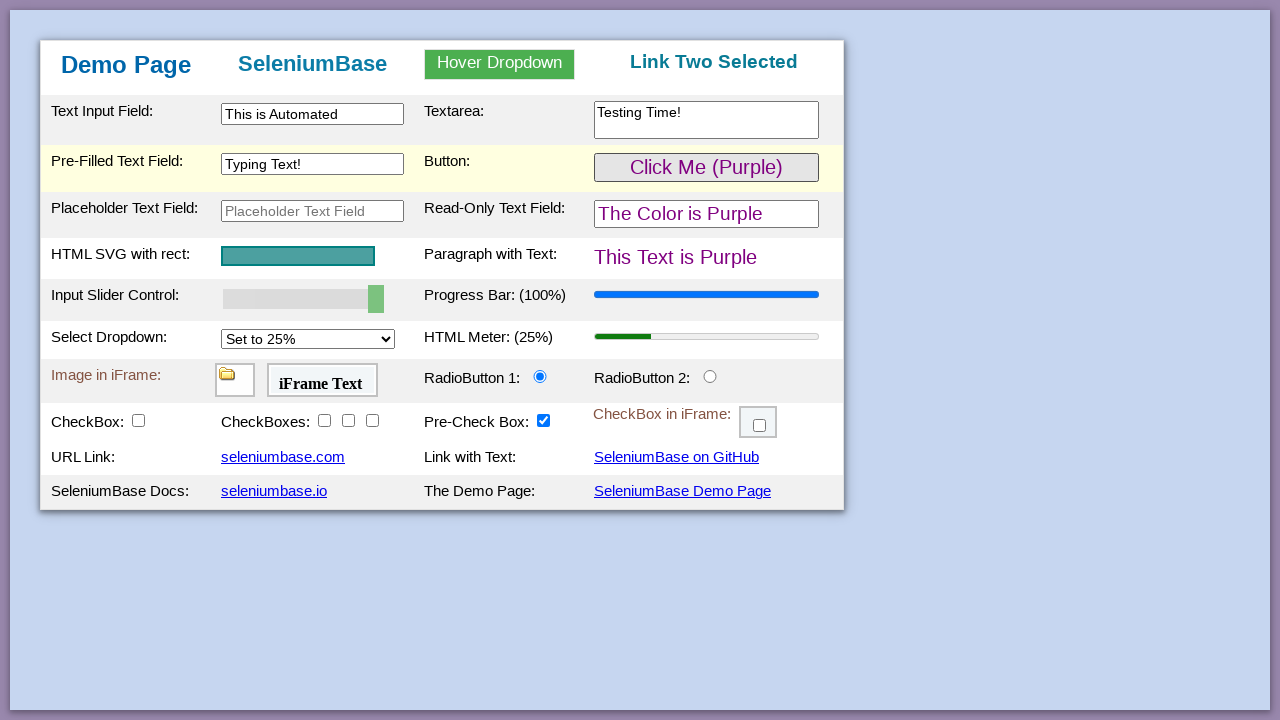

Progress bar reached 100% value after slider adjustment
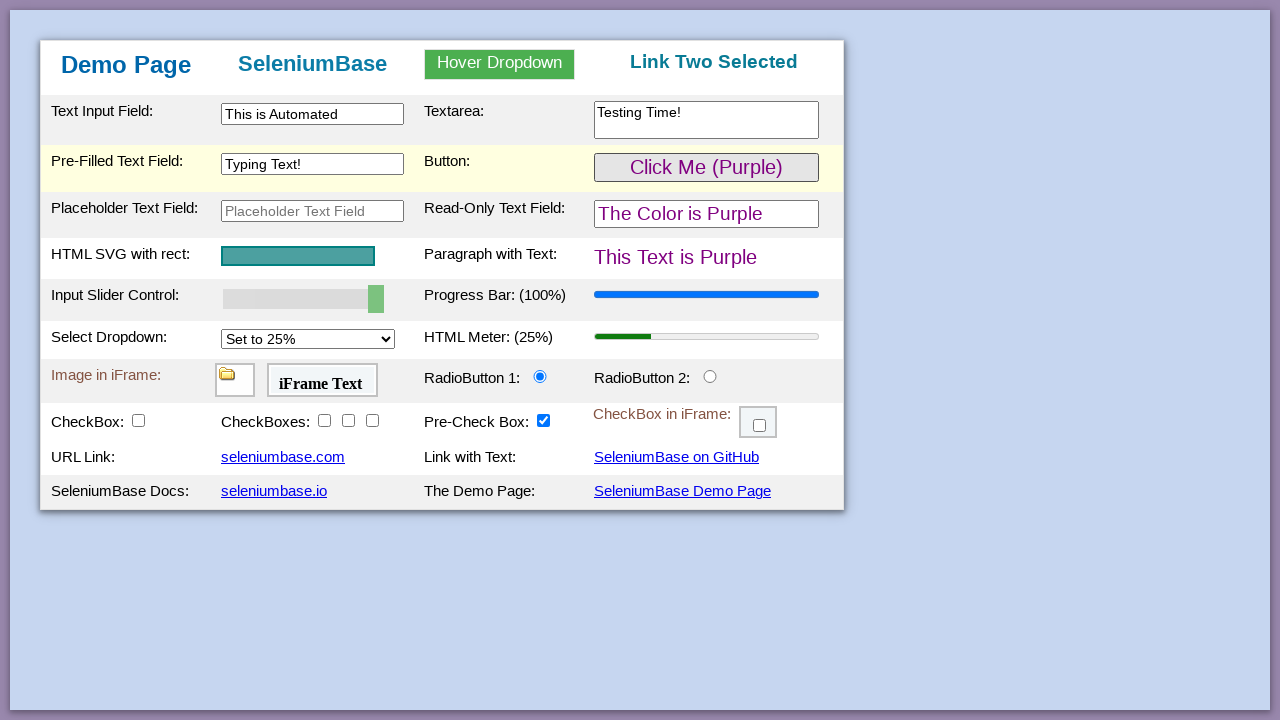

Meter bar initially shows 0.25 value
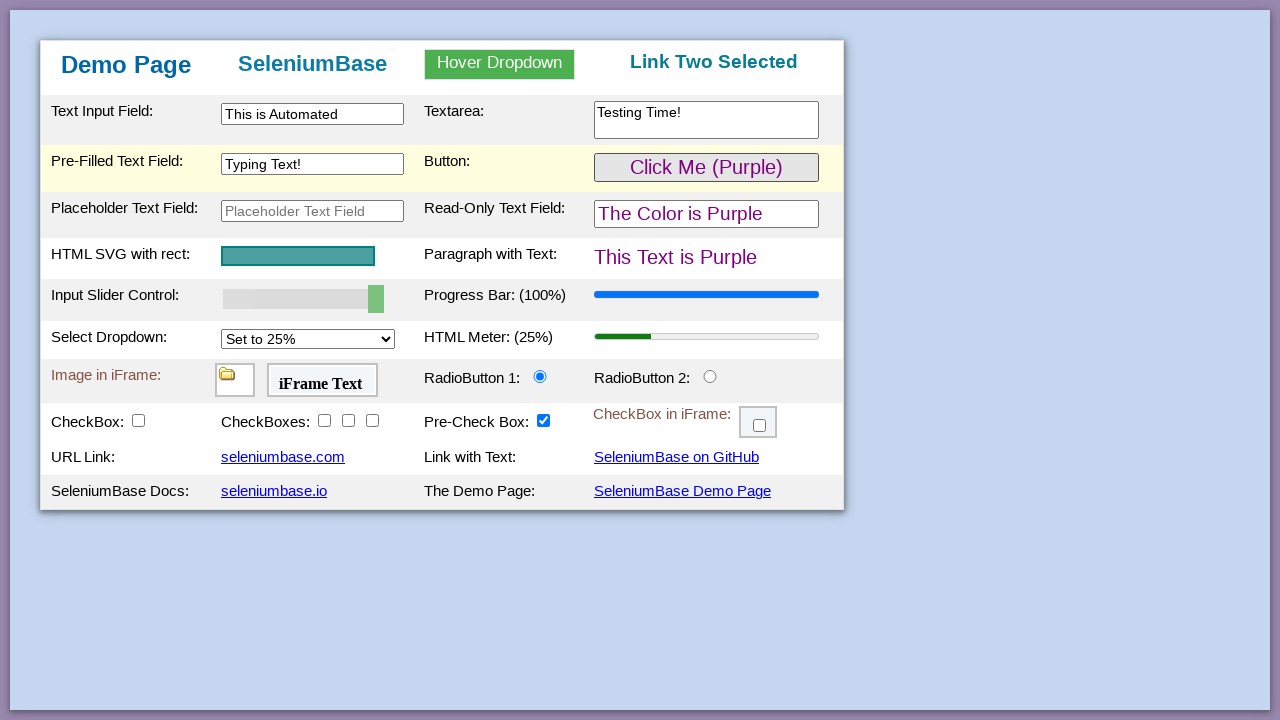

Selected 'Set to 75%' option from dropdown on #mySelect
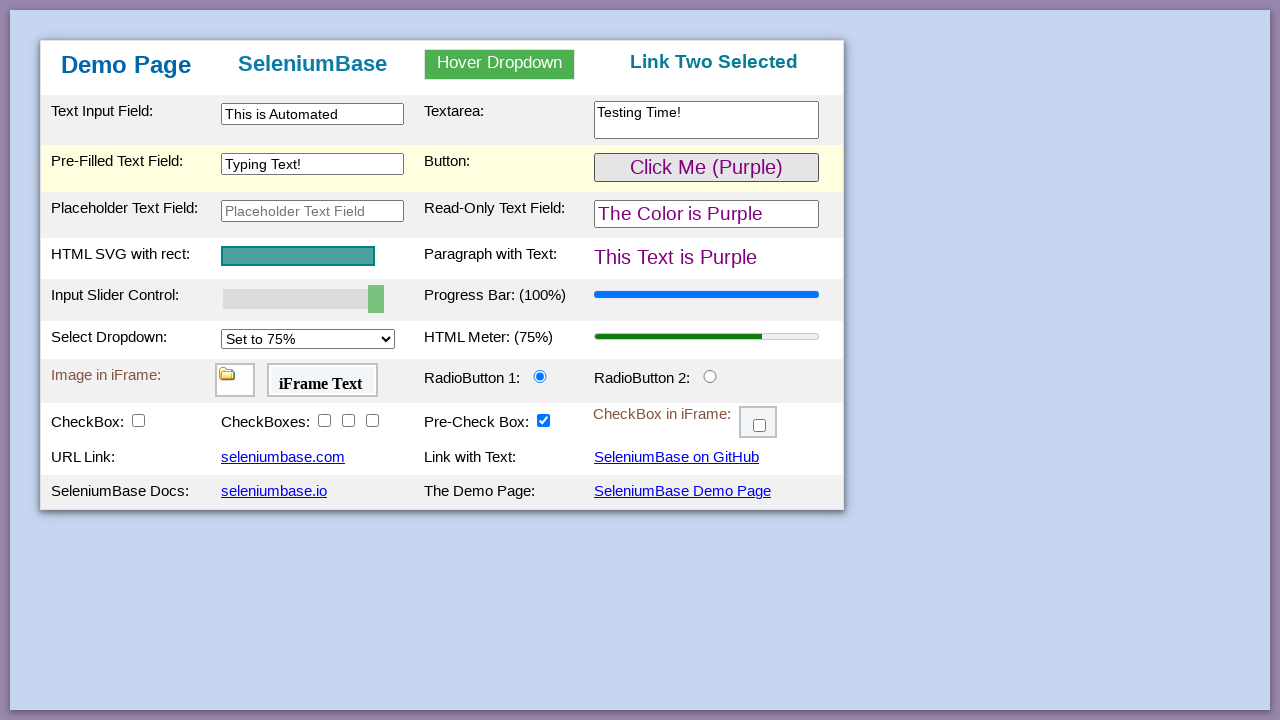

Meter bar updated to 0.75 value after select change
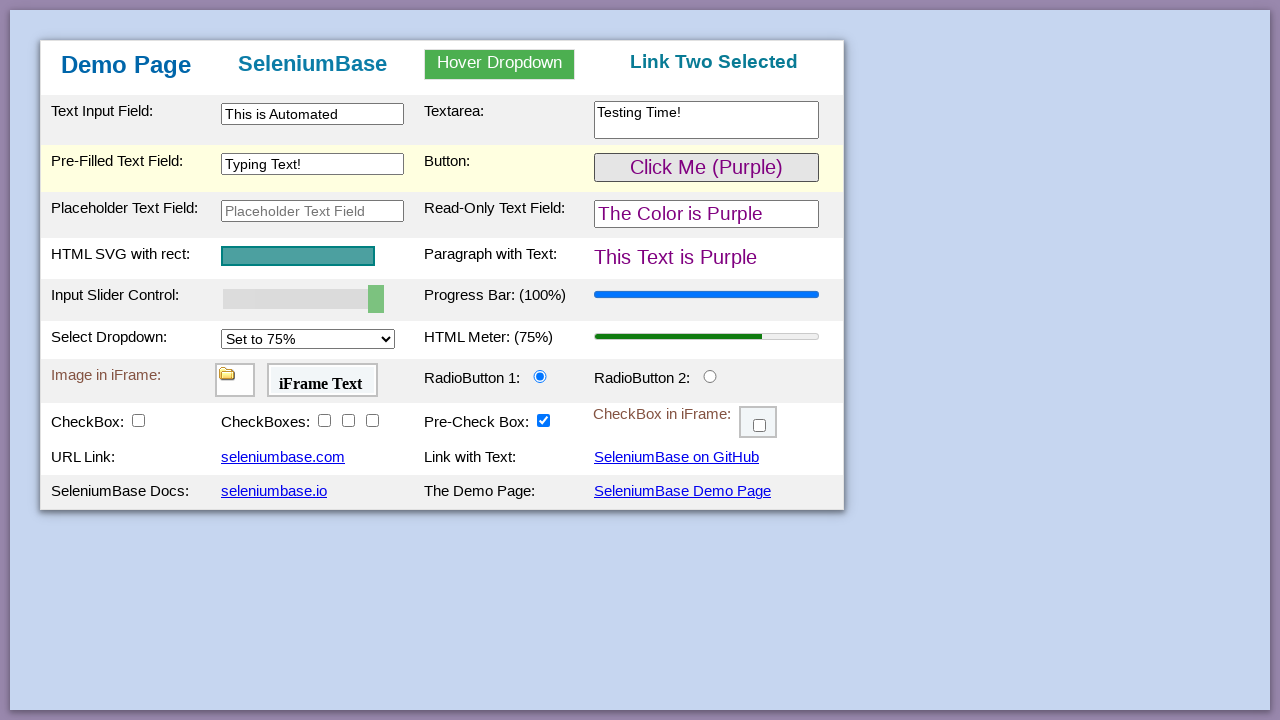

Image element inside iFrame1 is visible
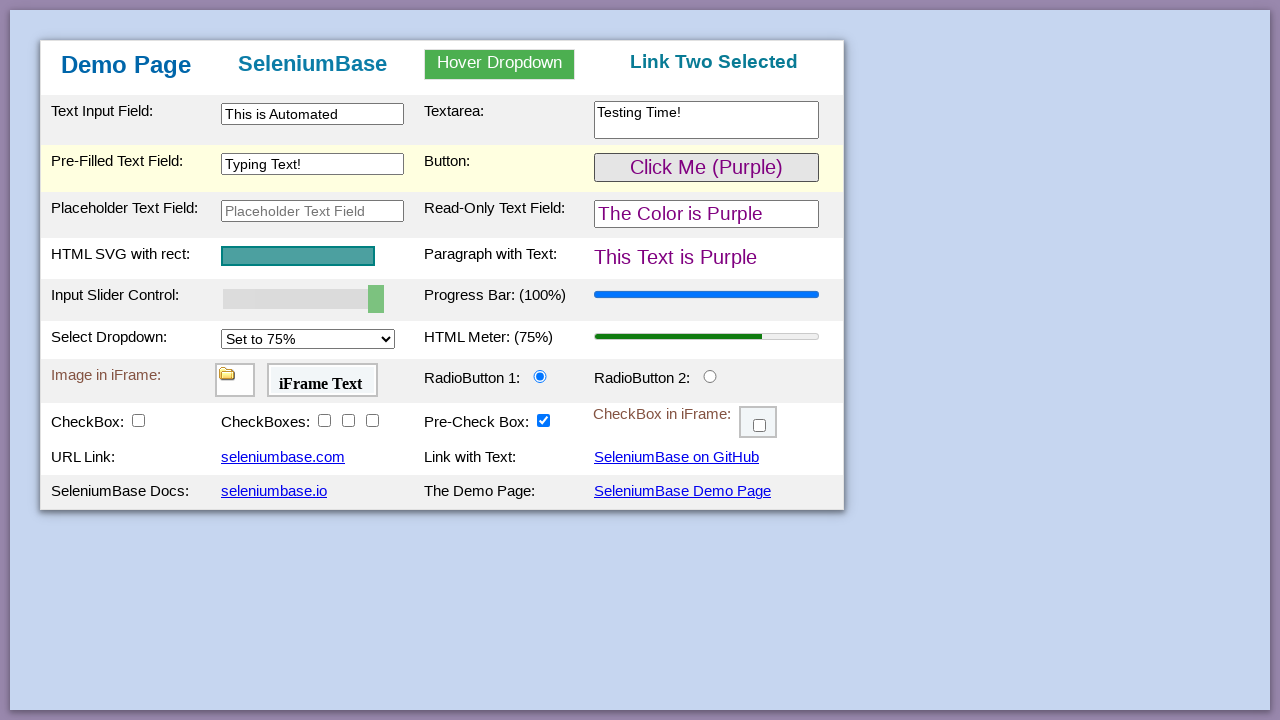

Verified 'iFrame Text' is present in iFrame2
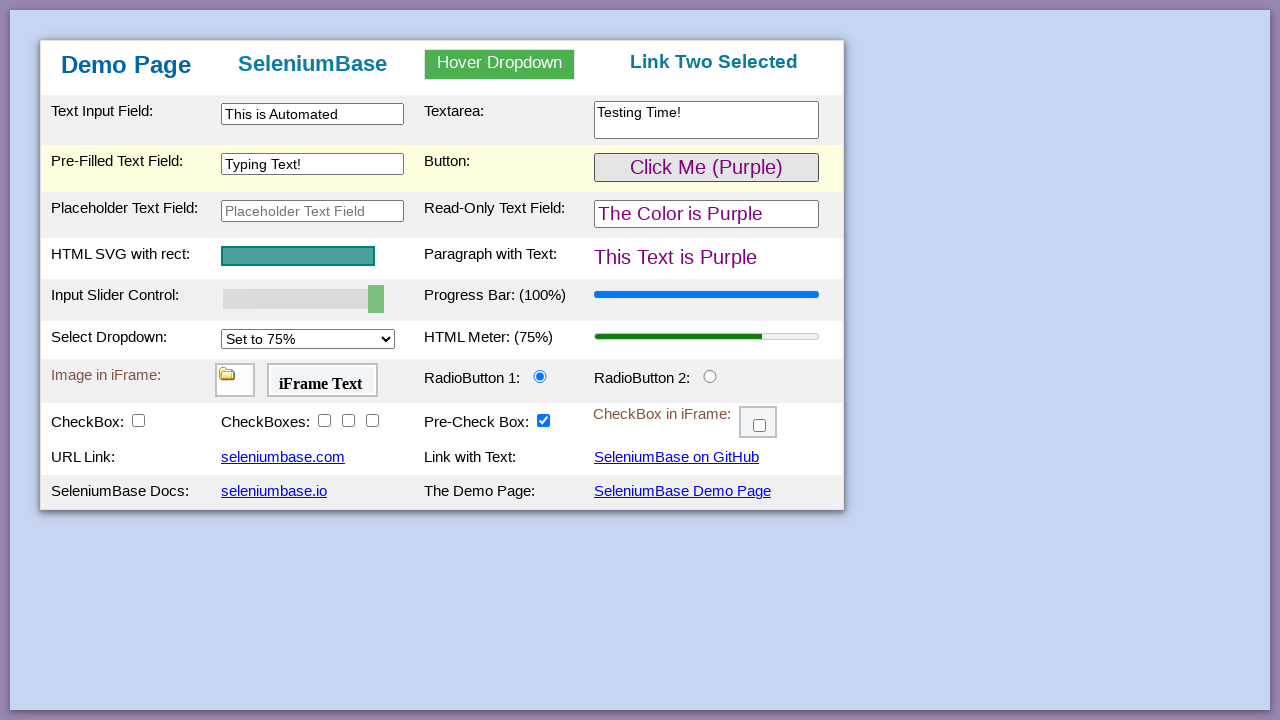

Clicked radio button 2 at (710, 376) on #radioButton2
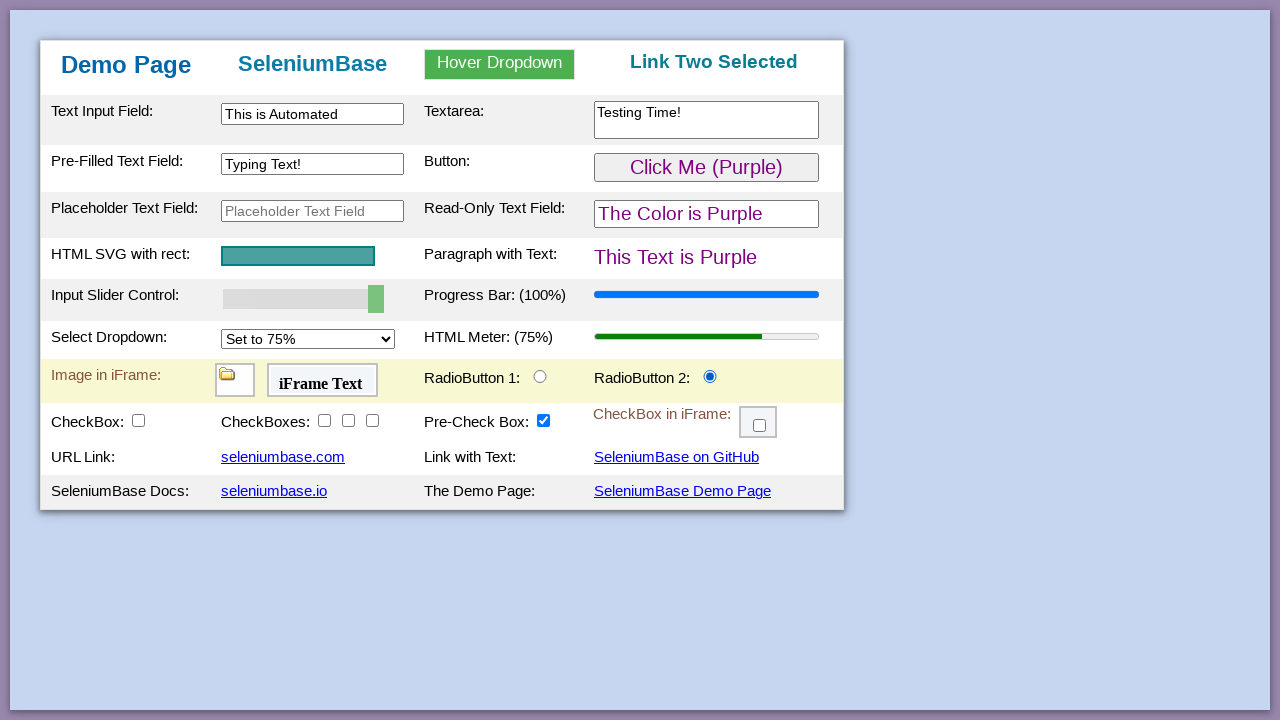

Verified radio button 2 is checked
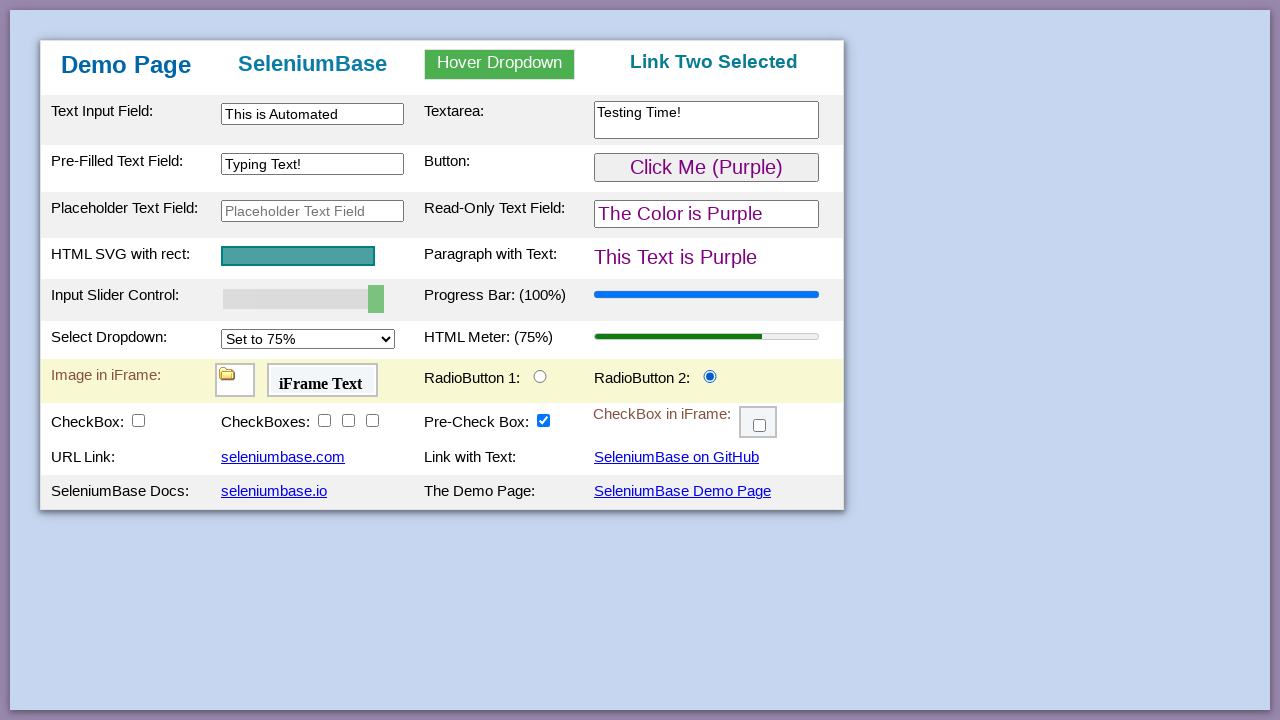

Clicked checkbox 1 at (138, 420) on #checkBox1
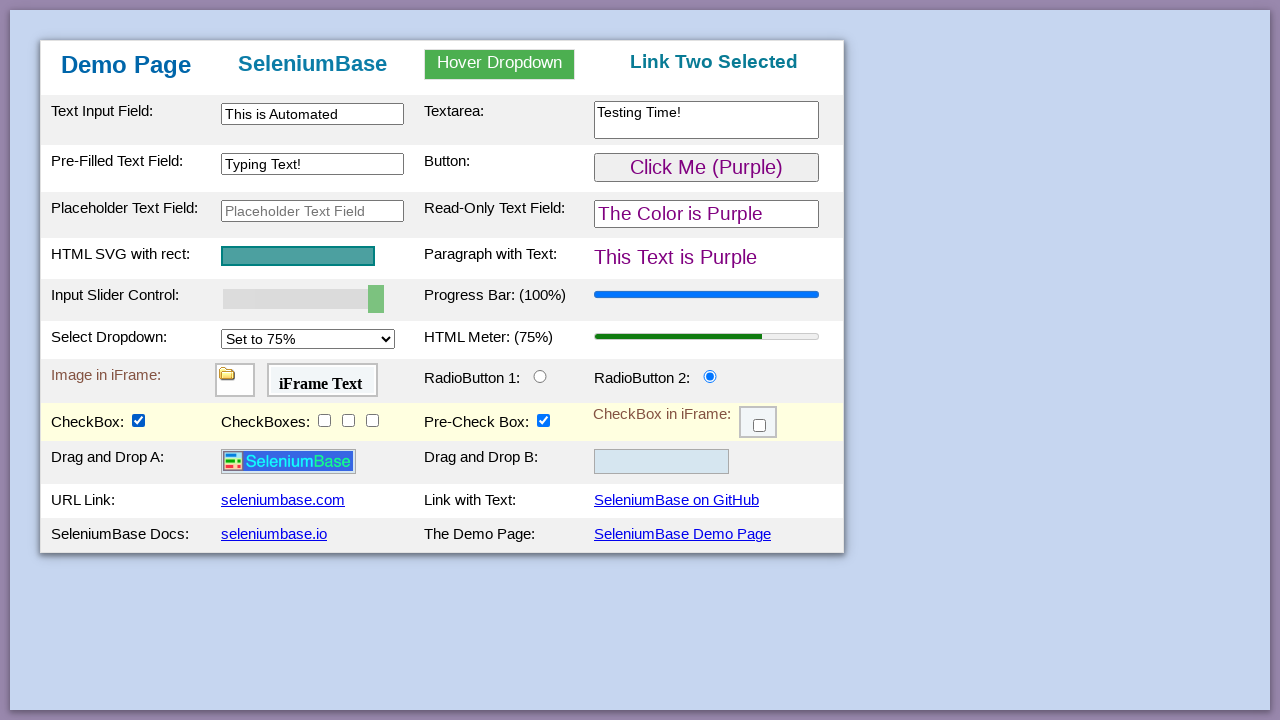

Verified checkbox 1 is checked
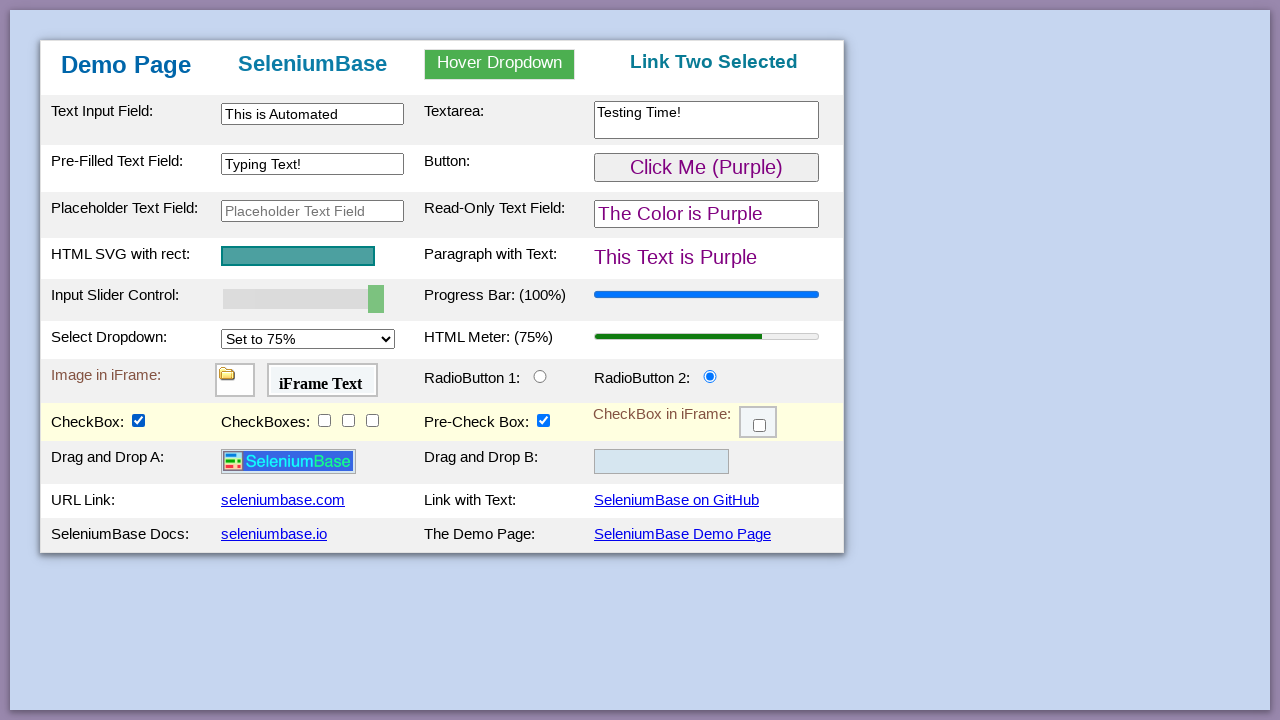

Found 3 checkboxes with class checkBoxClassB
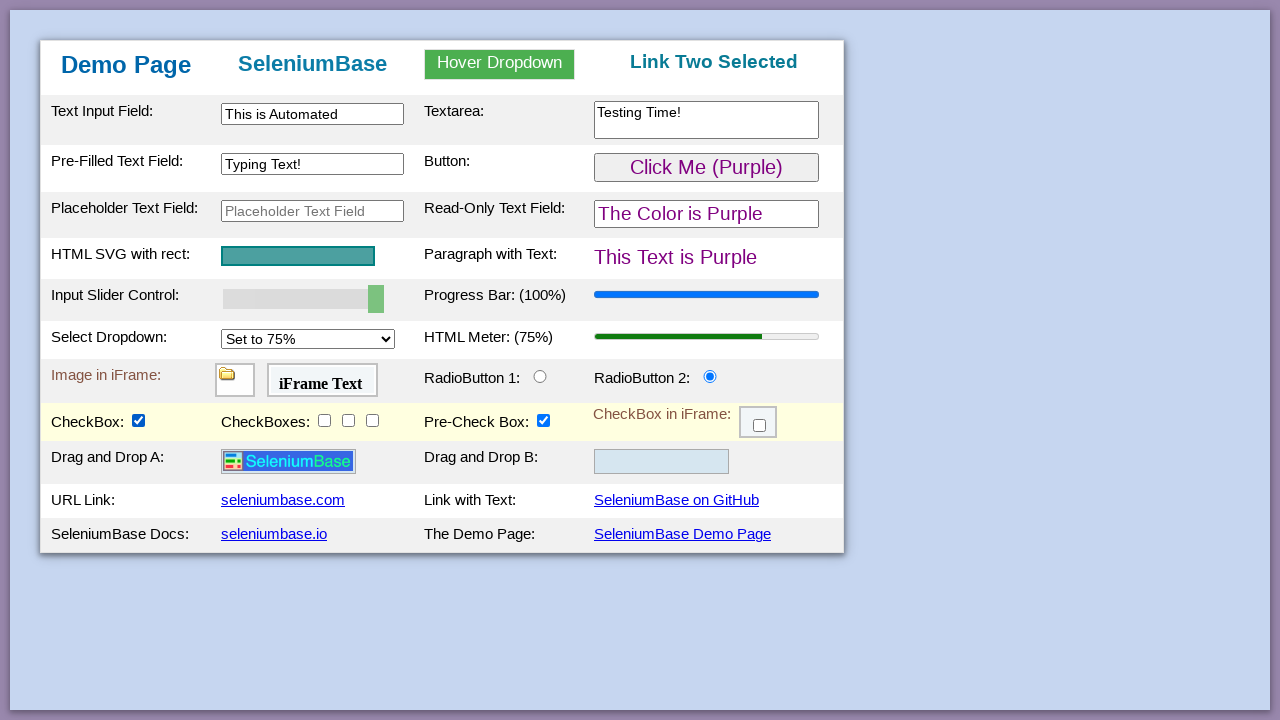

Clicked checkbox 1 of 3 in checkBoxClassB group at (324, 420) on input.checkBoxClassB >> nth=0
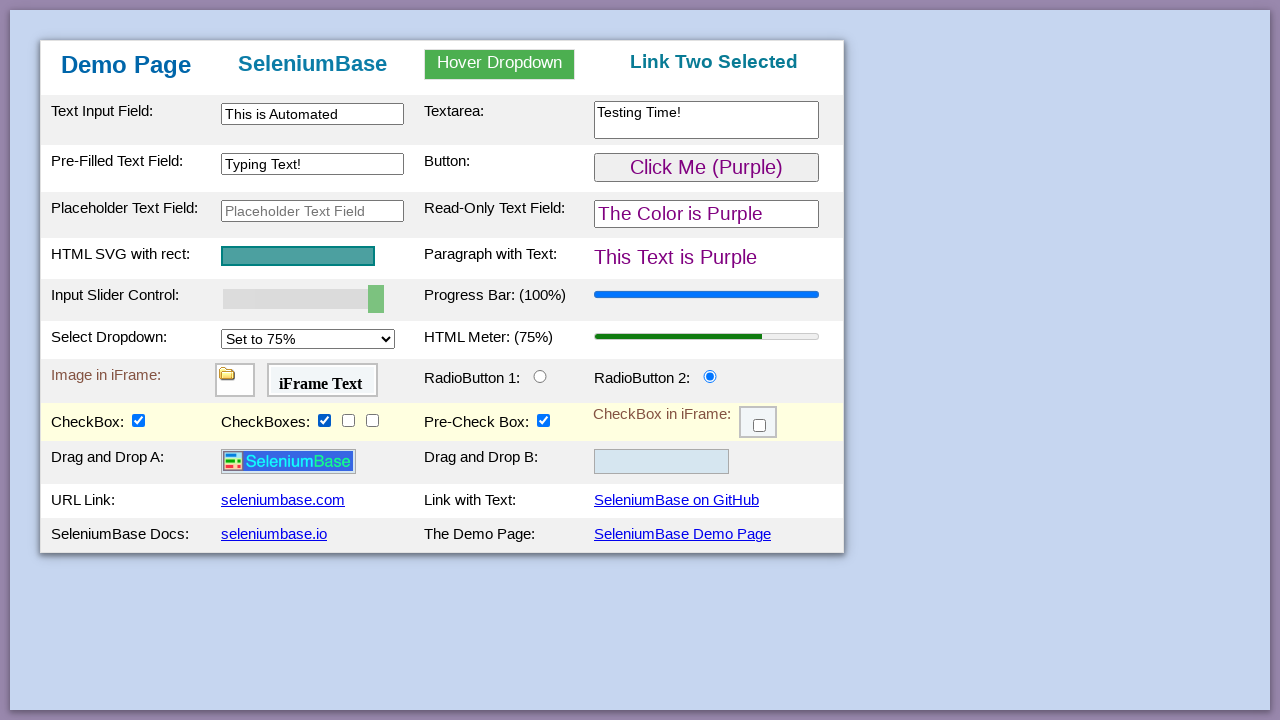

Clicked checkbox 2 of 3 in checkBoxClassB group at (348, 420) on input.checkBoxClassB >> nth=1
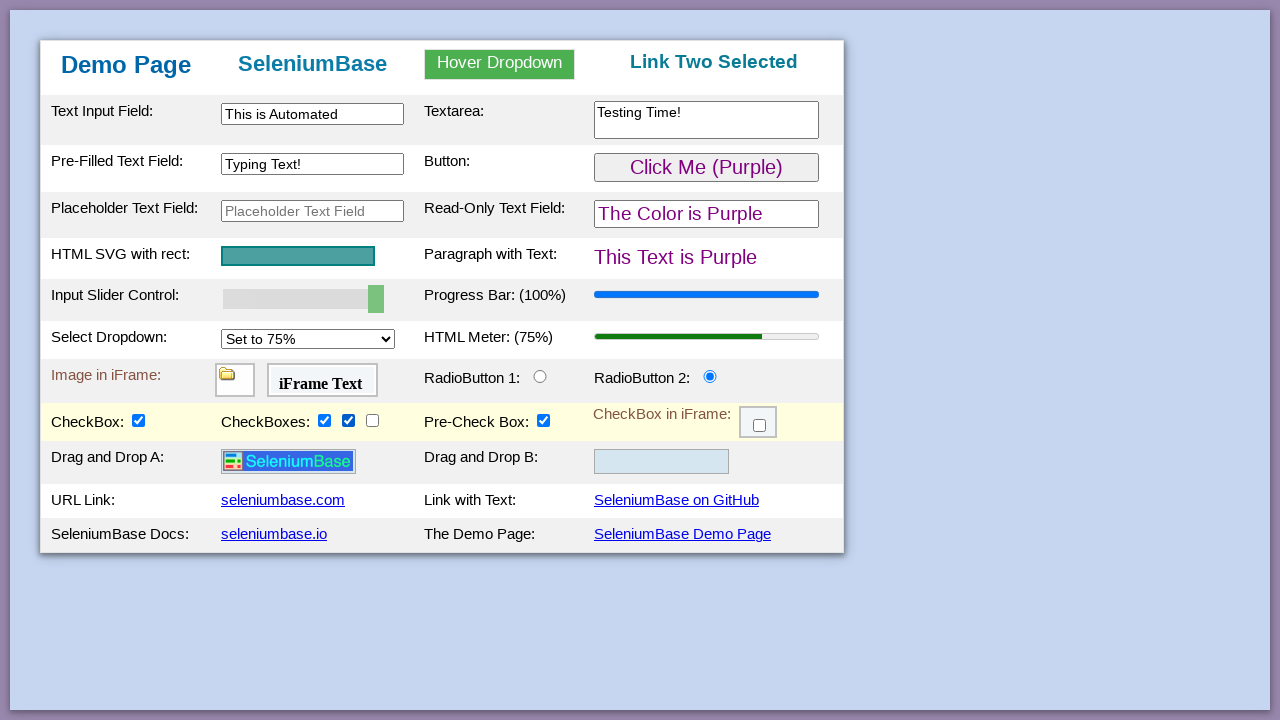

Clicked checkbox 3 of 3 in checkBoxClassB group at (372, 420) on input.checkBoxClassB >> nth=2
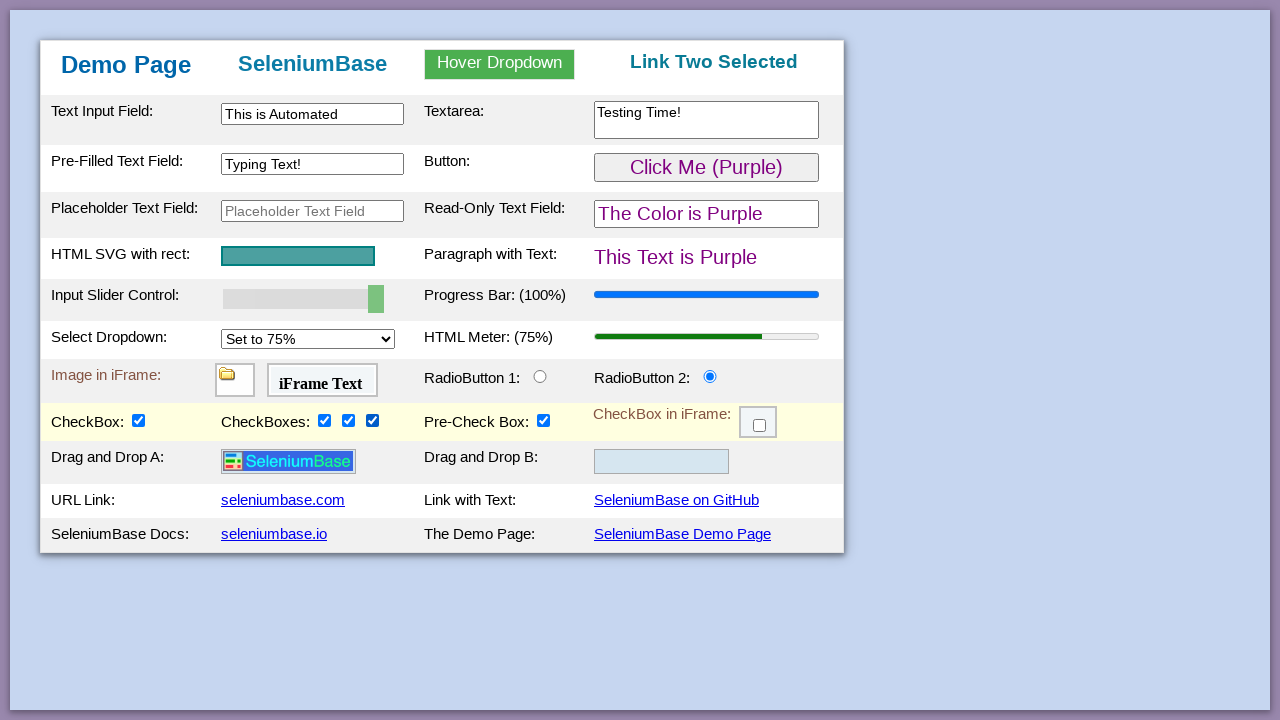

Verified checkbox 2 is checked
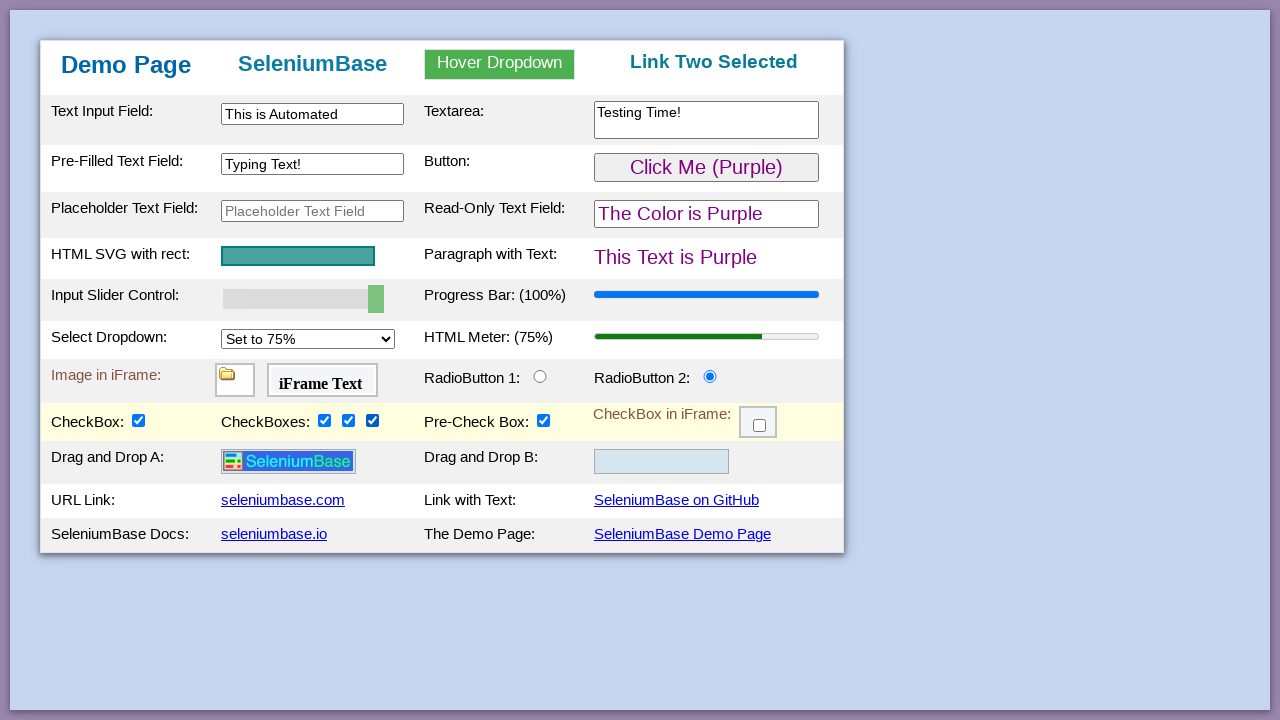

Verified checkbox 3 is checked
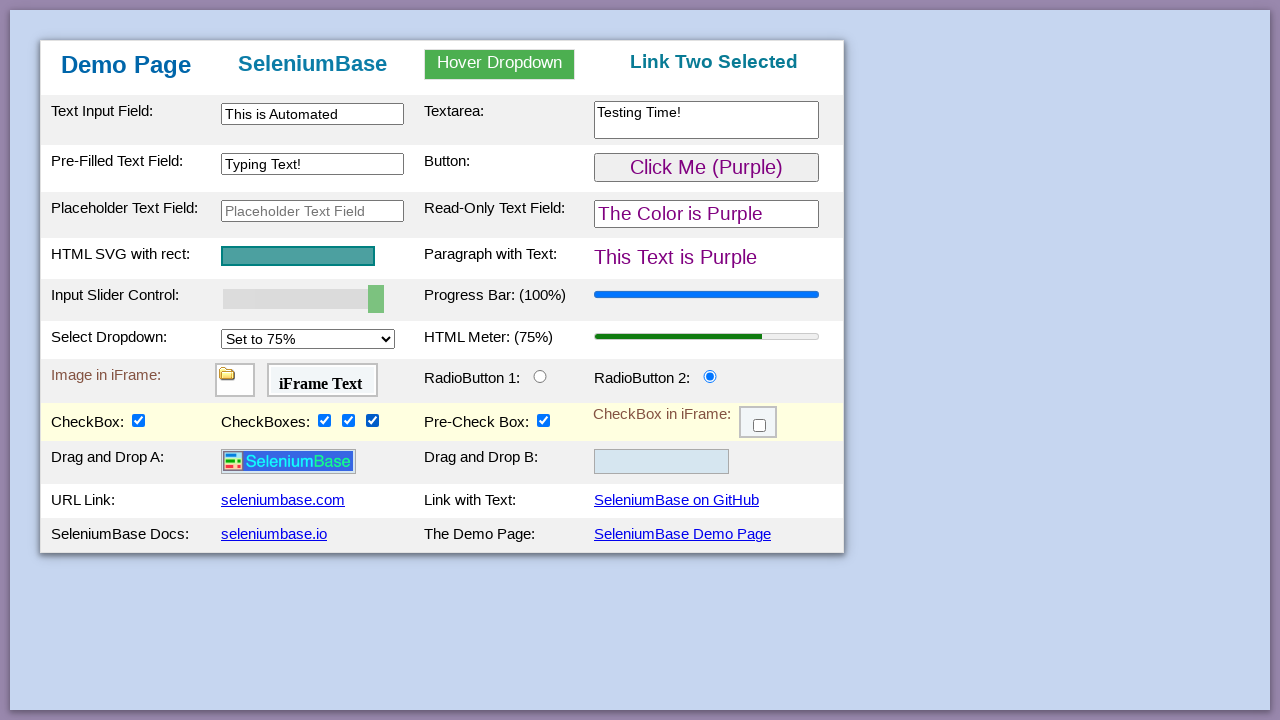

Verified checkbox 4 is checked
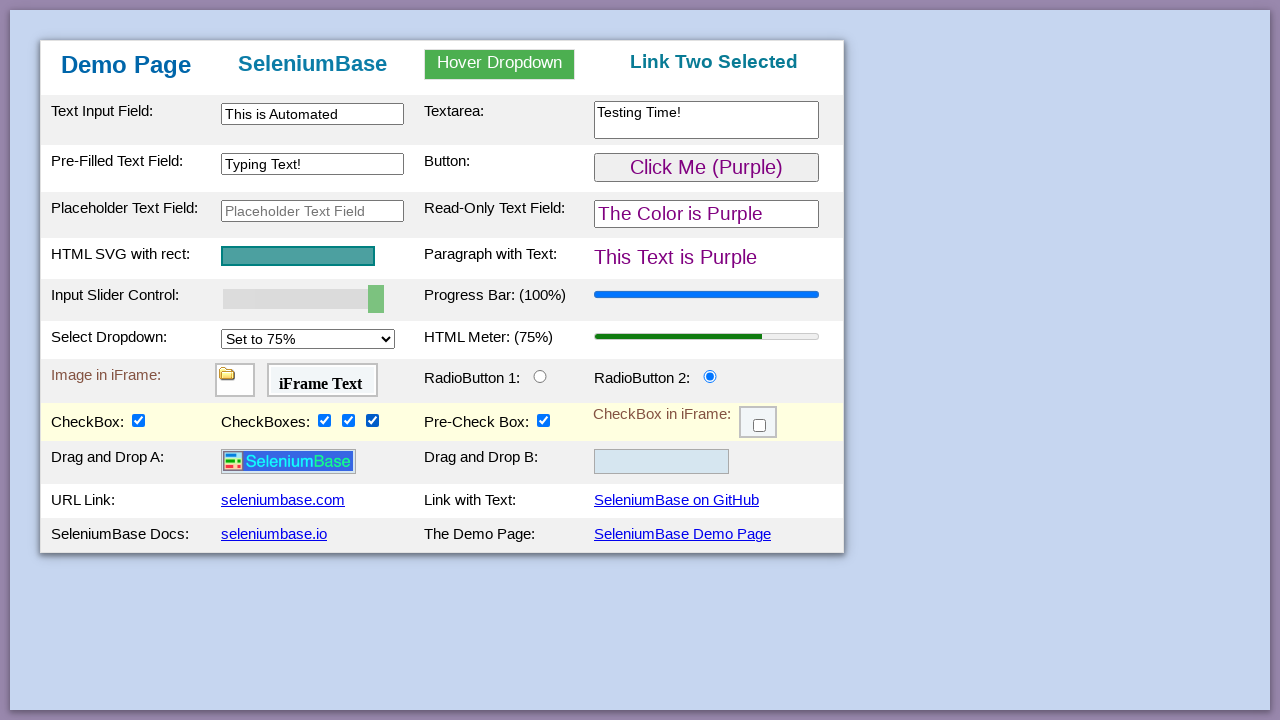

Clicked checkbox inside iFrame3 at (760, 426) on #myFrame3 >> internal:control=enter-frame >> .fBox
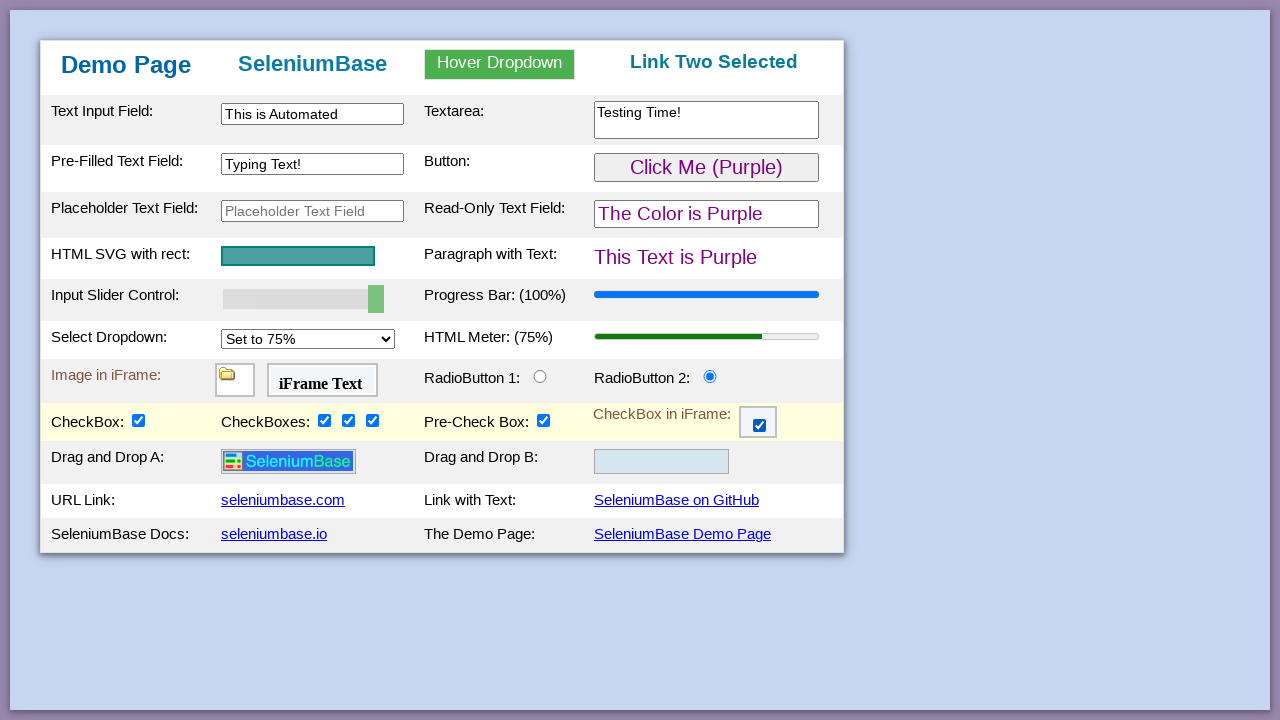

Verified checkbox inside iFrame3 is checked
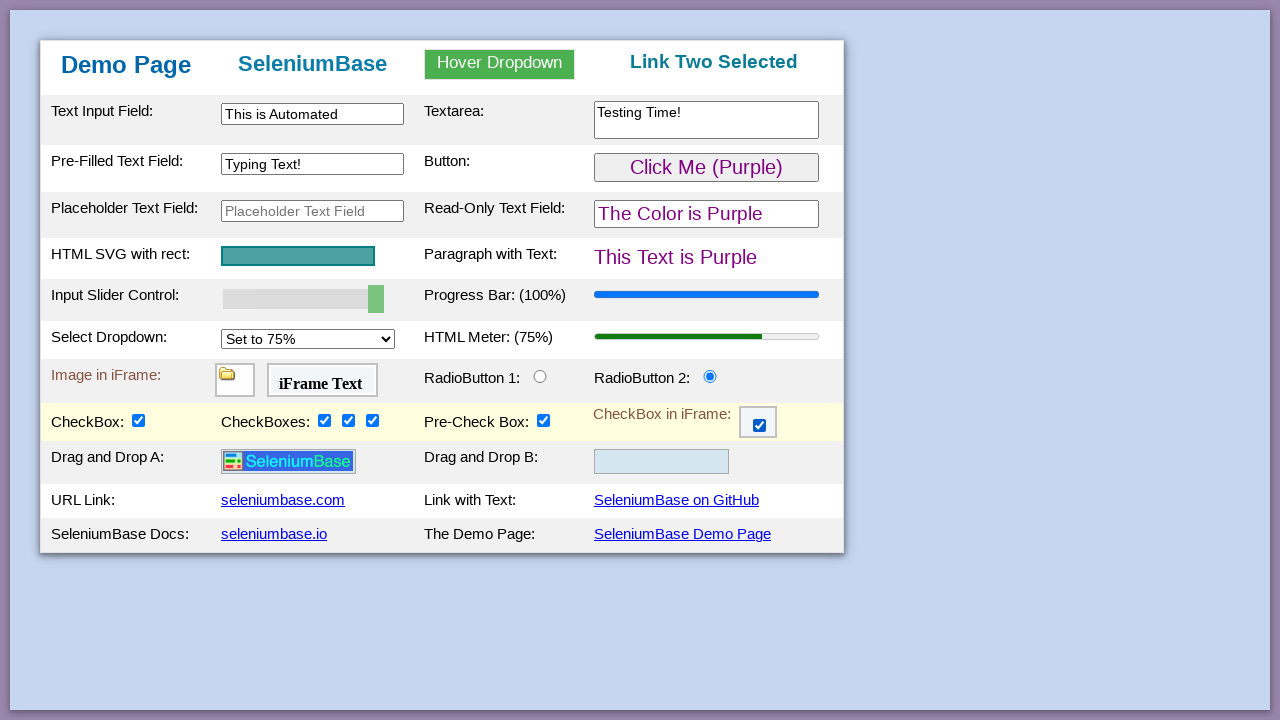

Verified 'seleniumbase.com' link is visible
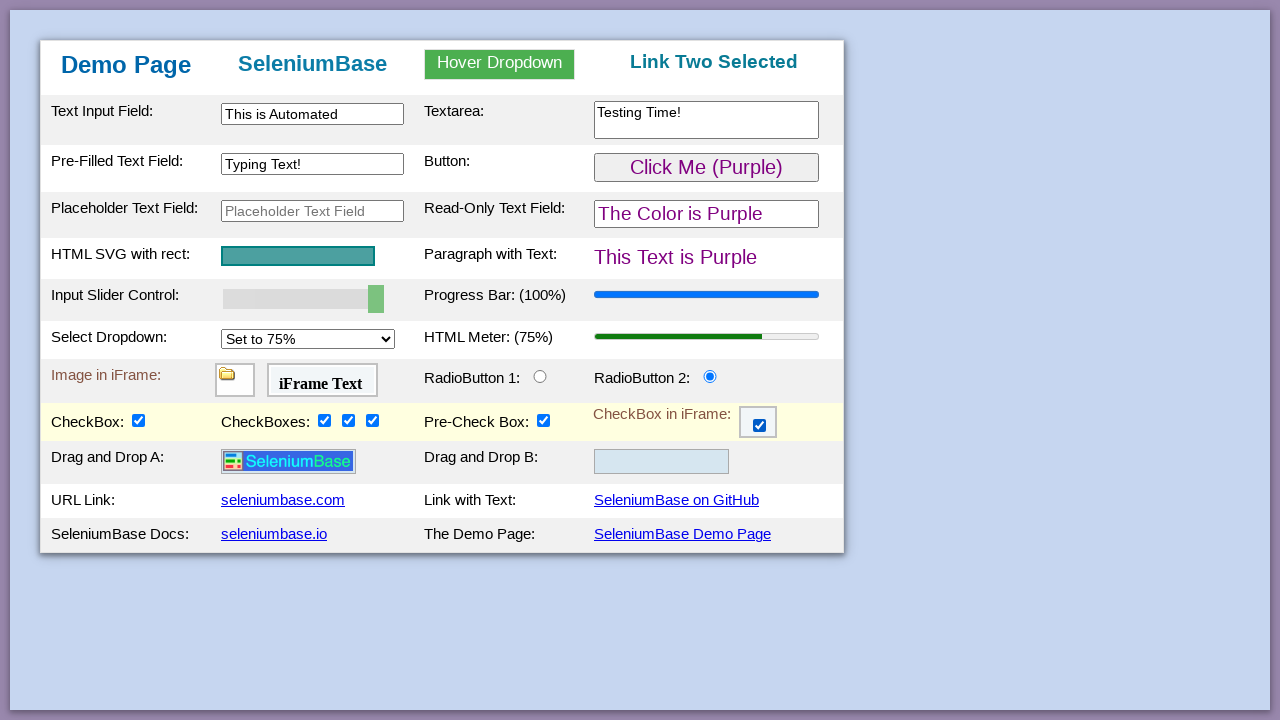

Verified 'SeleniumBase on GitHub' link is visible
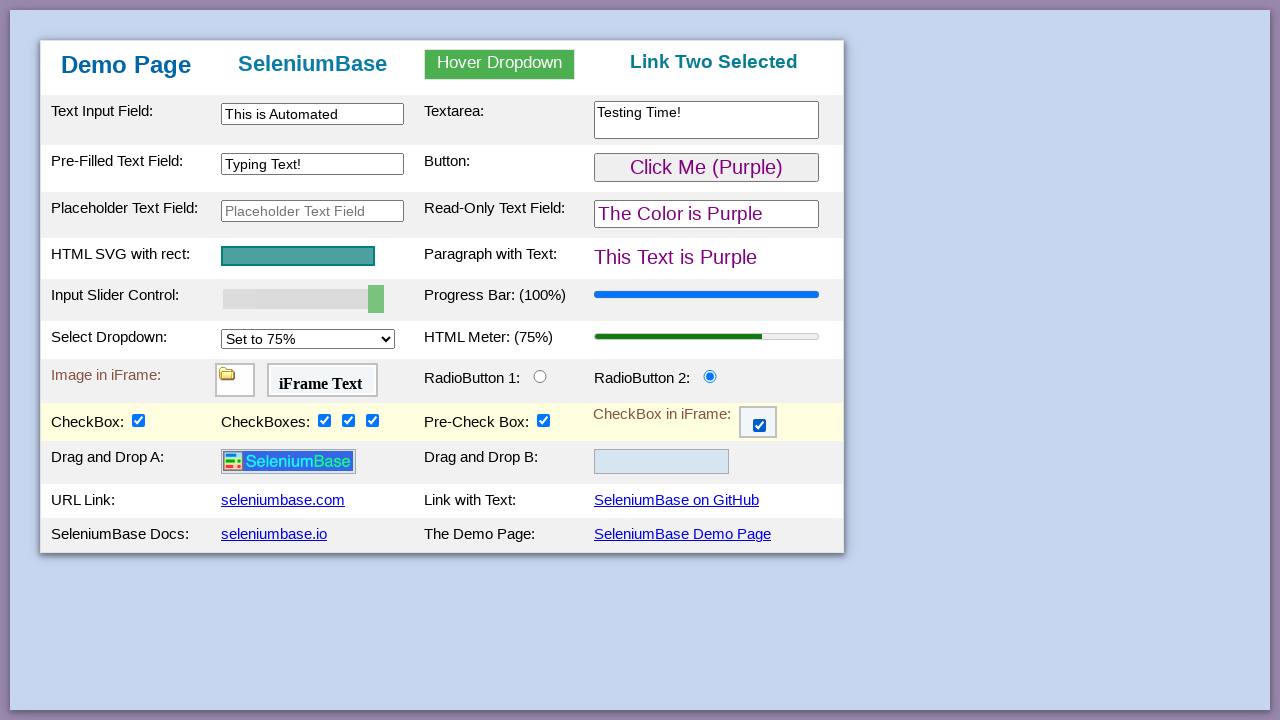

Verified 'seleniumbase.io' link is visible
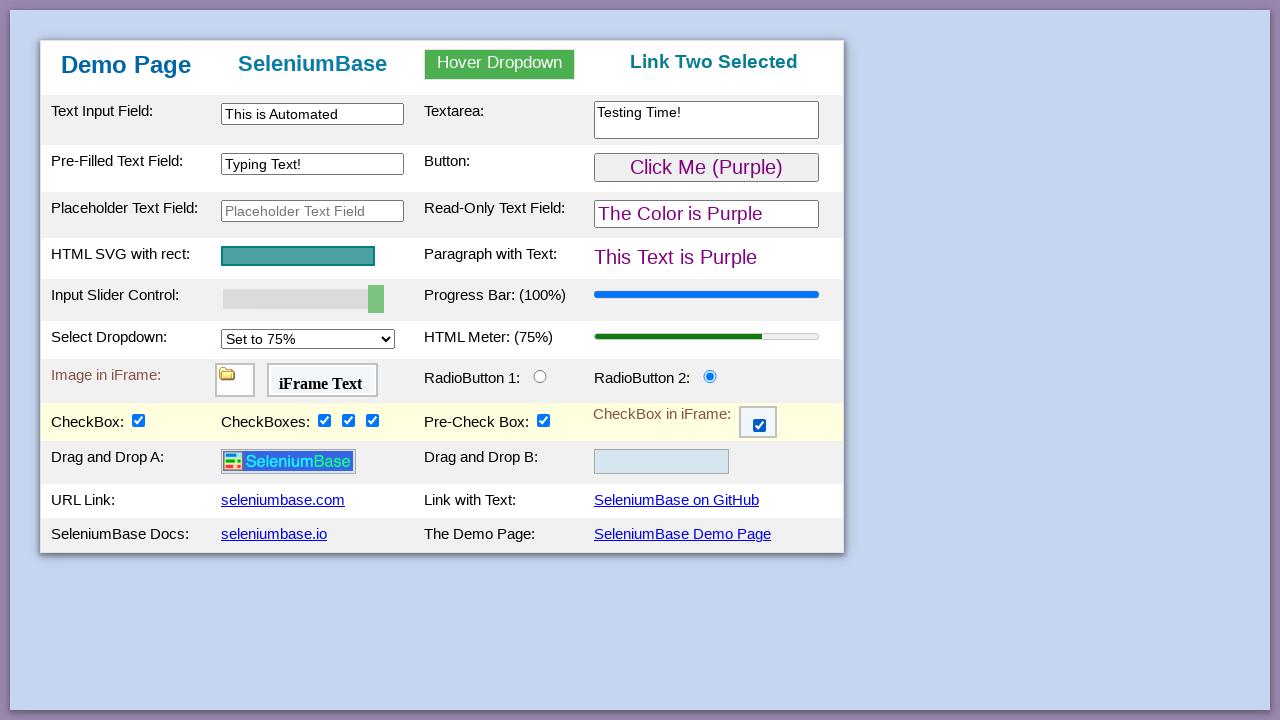

Clicked 'SeleniumBase Demo Page' link at (682, 534) on text=SeleniumBase Demo Page
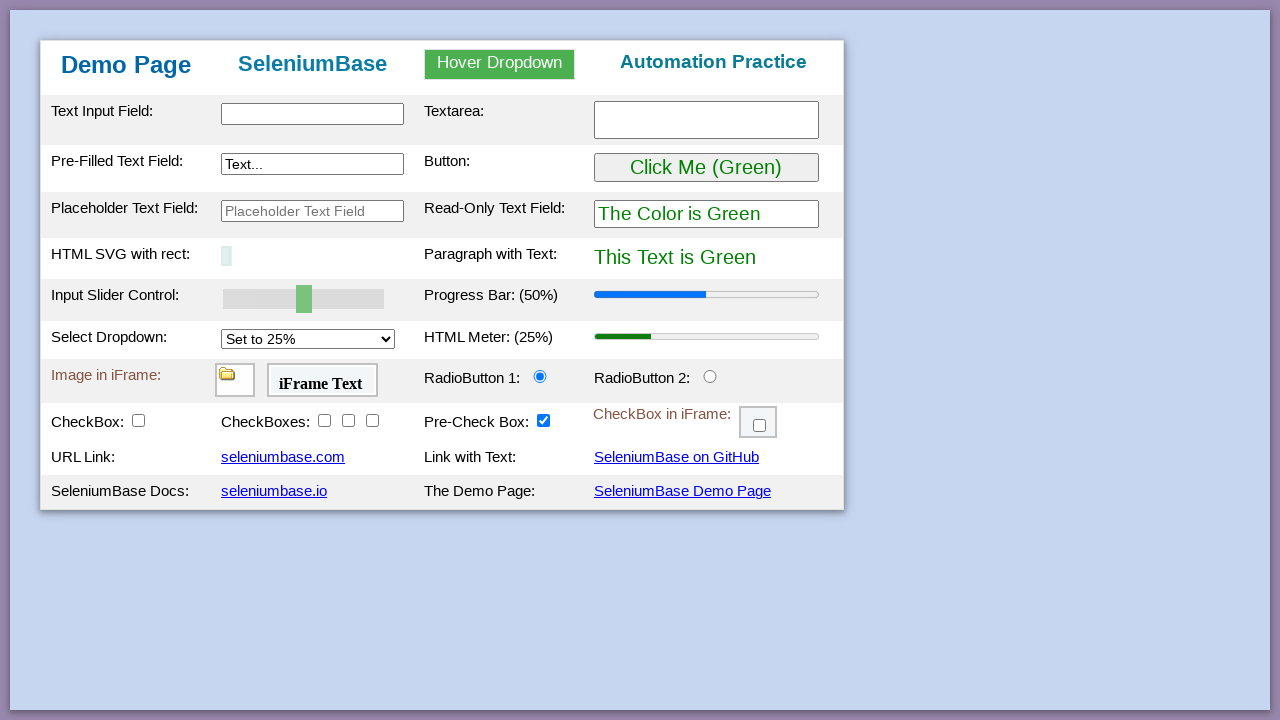

Verified h1 heading shows exact text 'Demo Page'
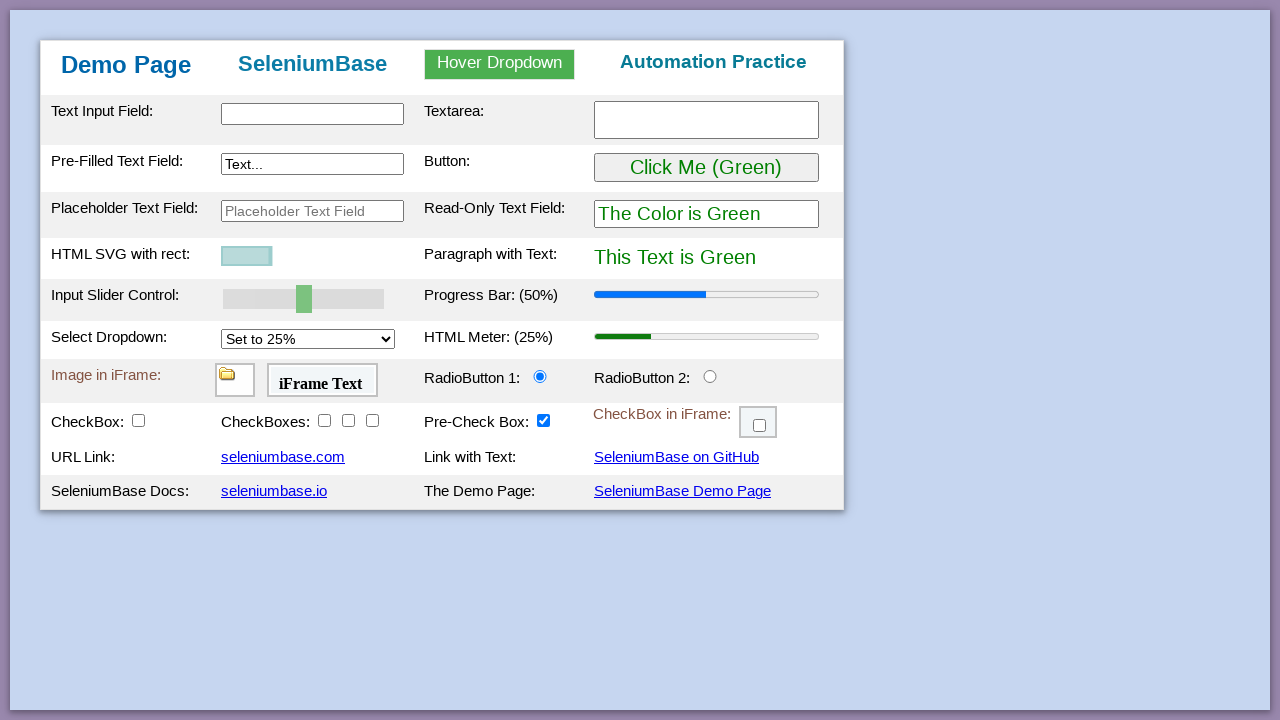

Verified h2 heading element is visible
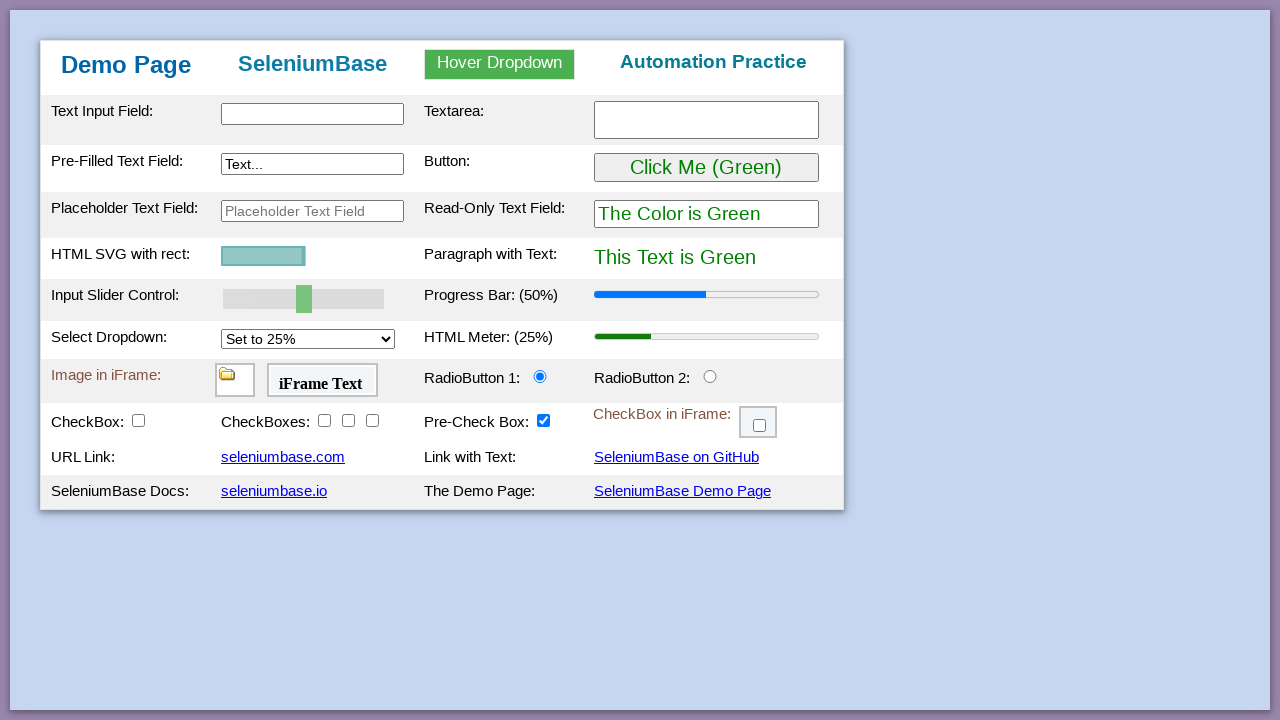

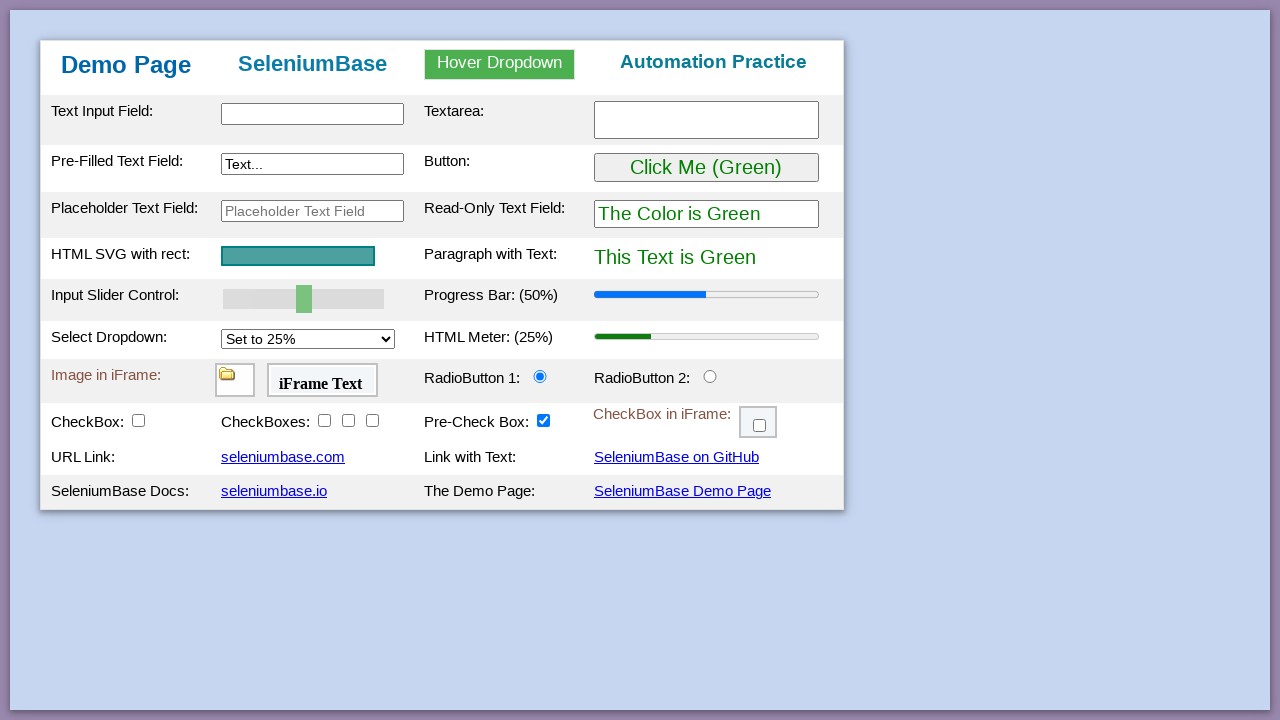